Tests a shopping list application by adding two products (Macarrão and Suco) with their details (category, price, quantity, weight/volume), verifying they appear in the list, and then clearing the entire list.

Starting URL: https://lista-de-compras-mayh0xs-projects.vercel.app

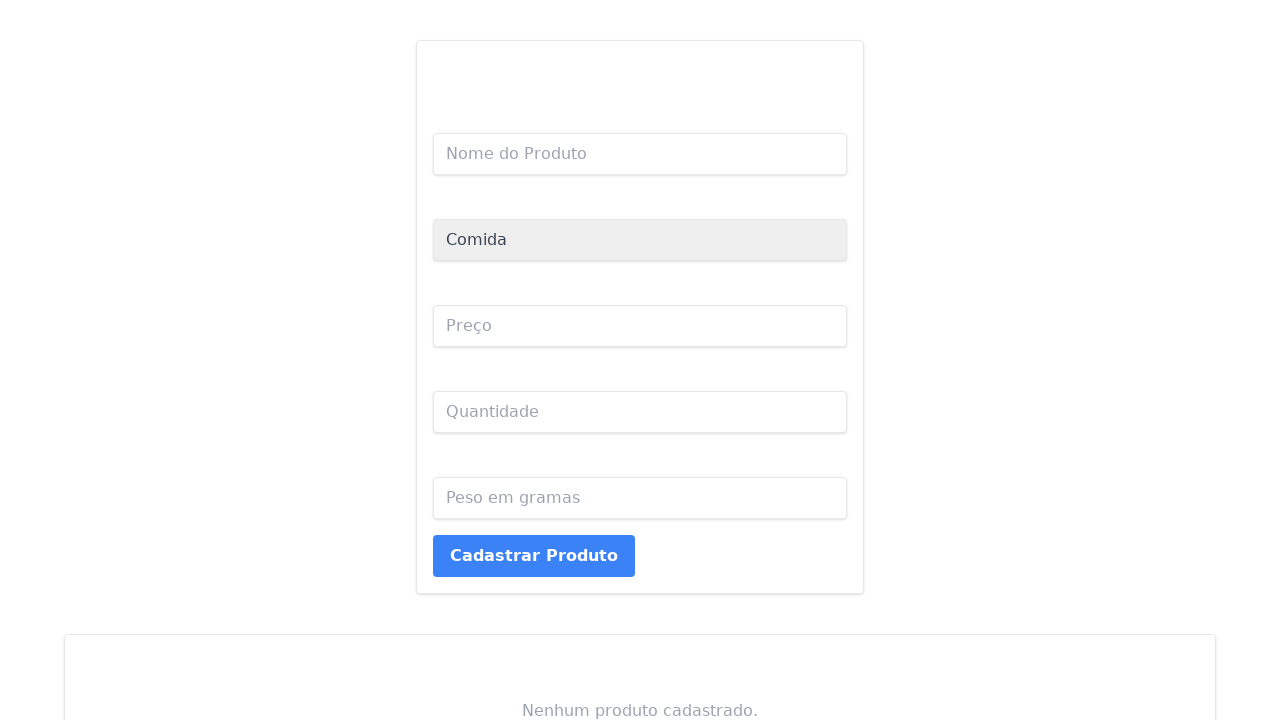

Set viewport size to 1920x1080
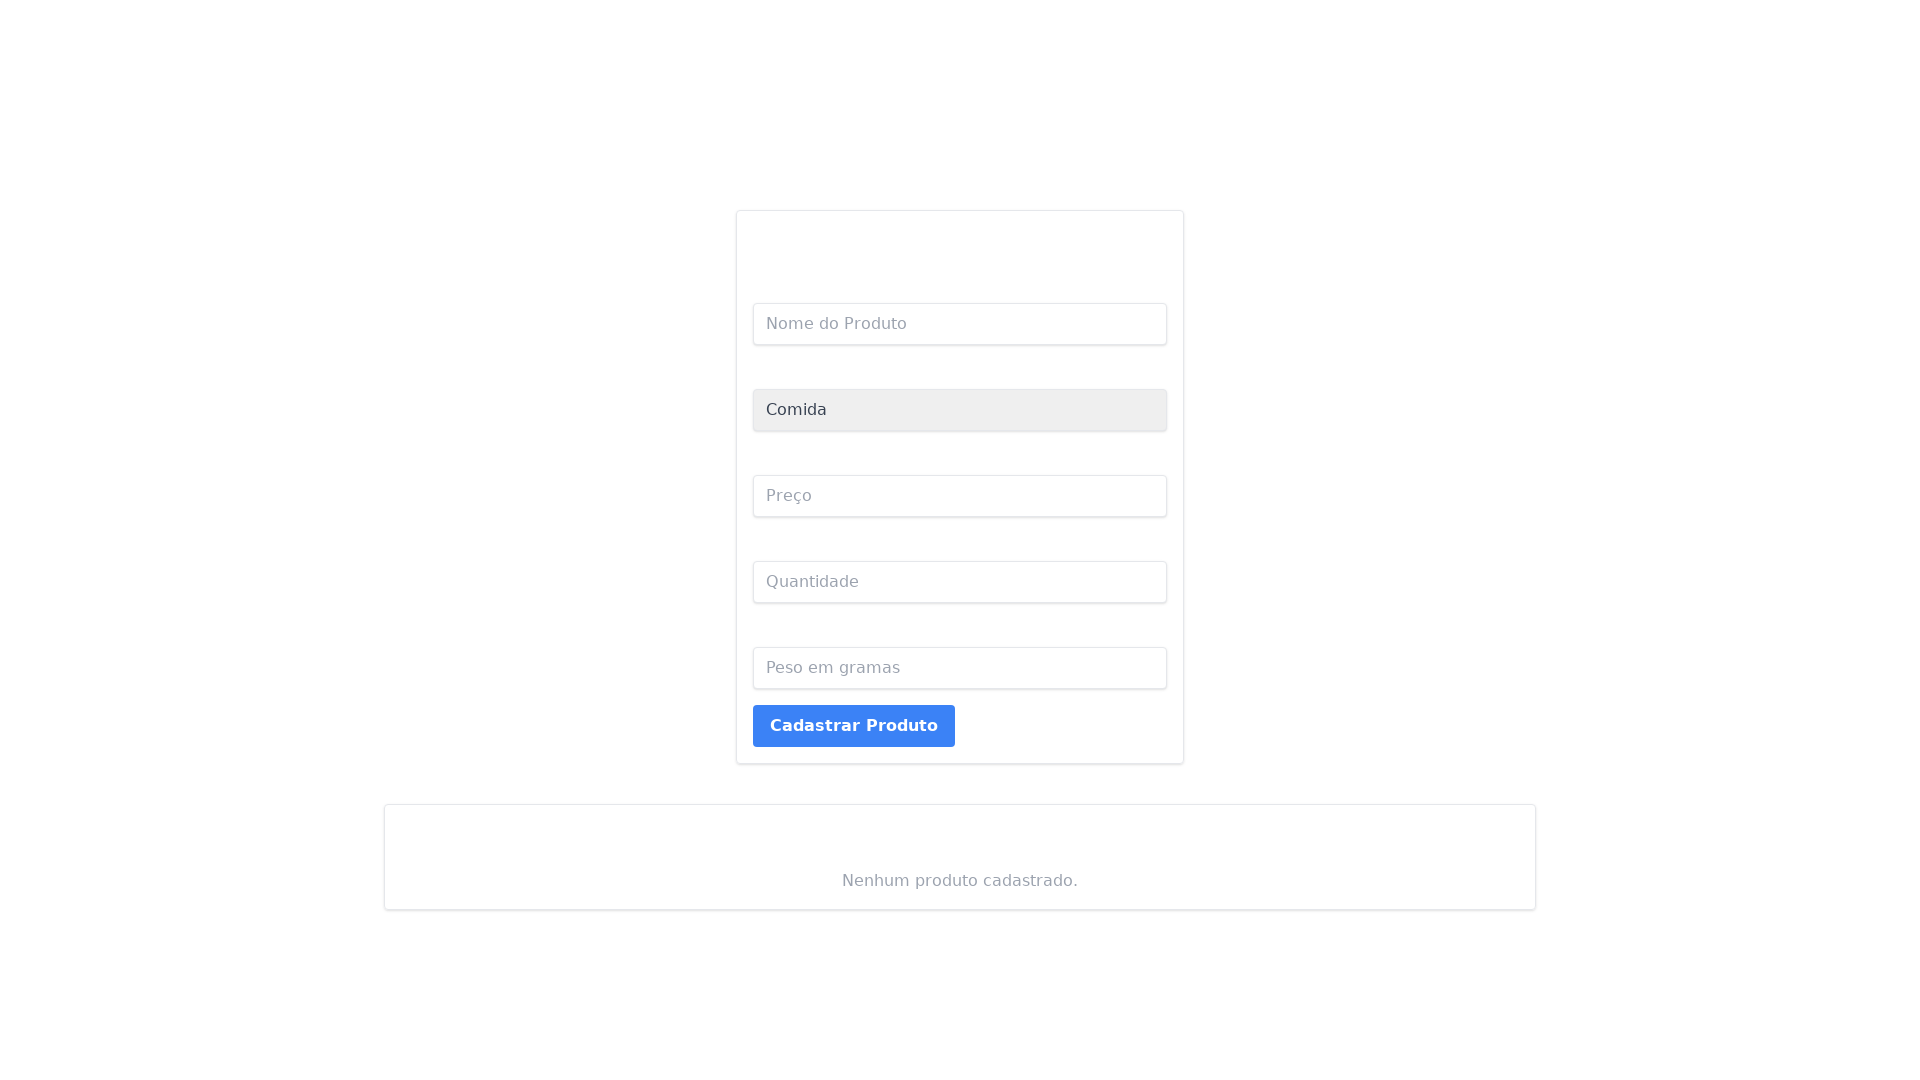

Empty list message is displayed
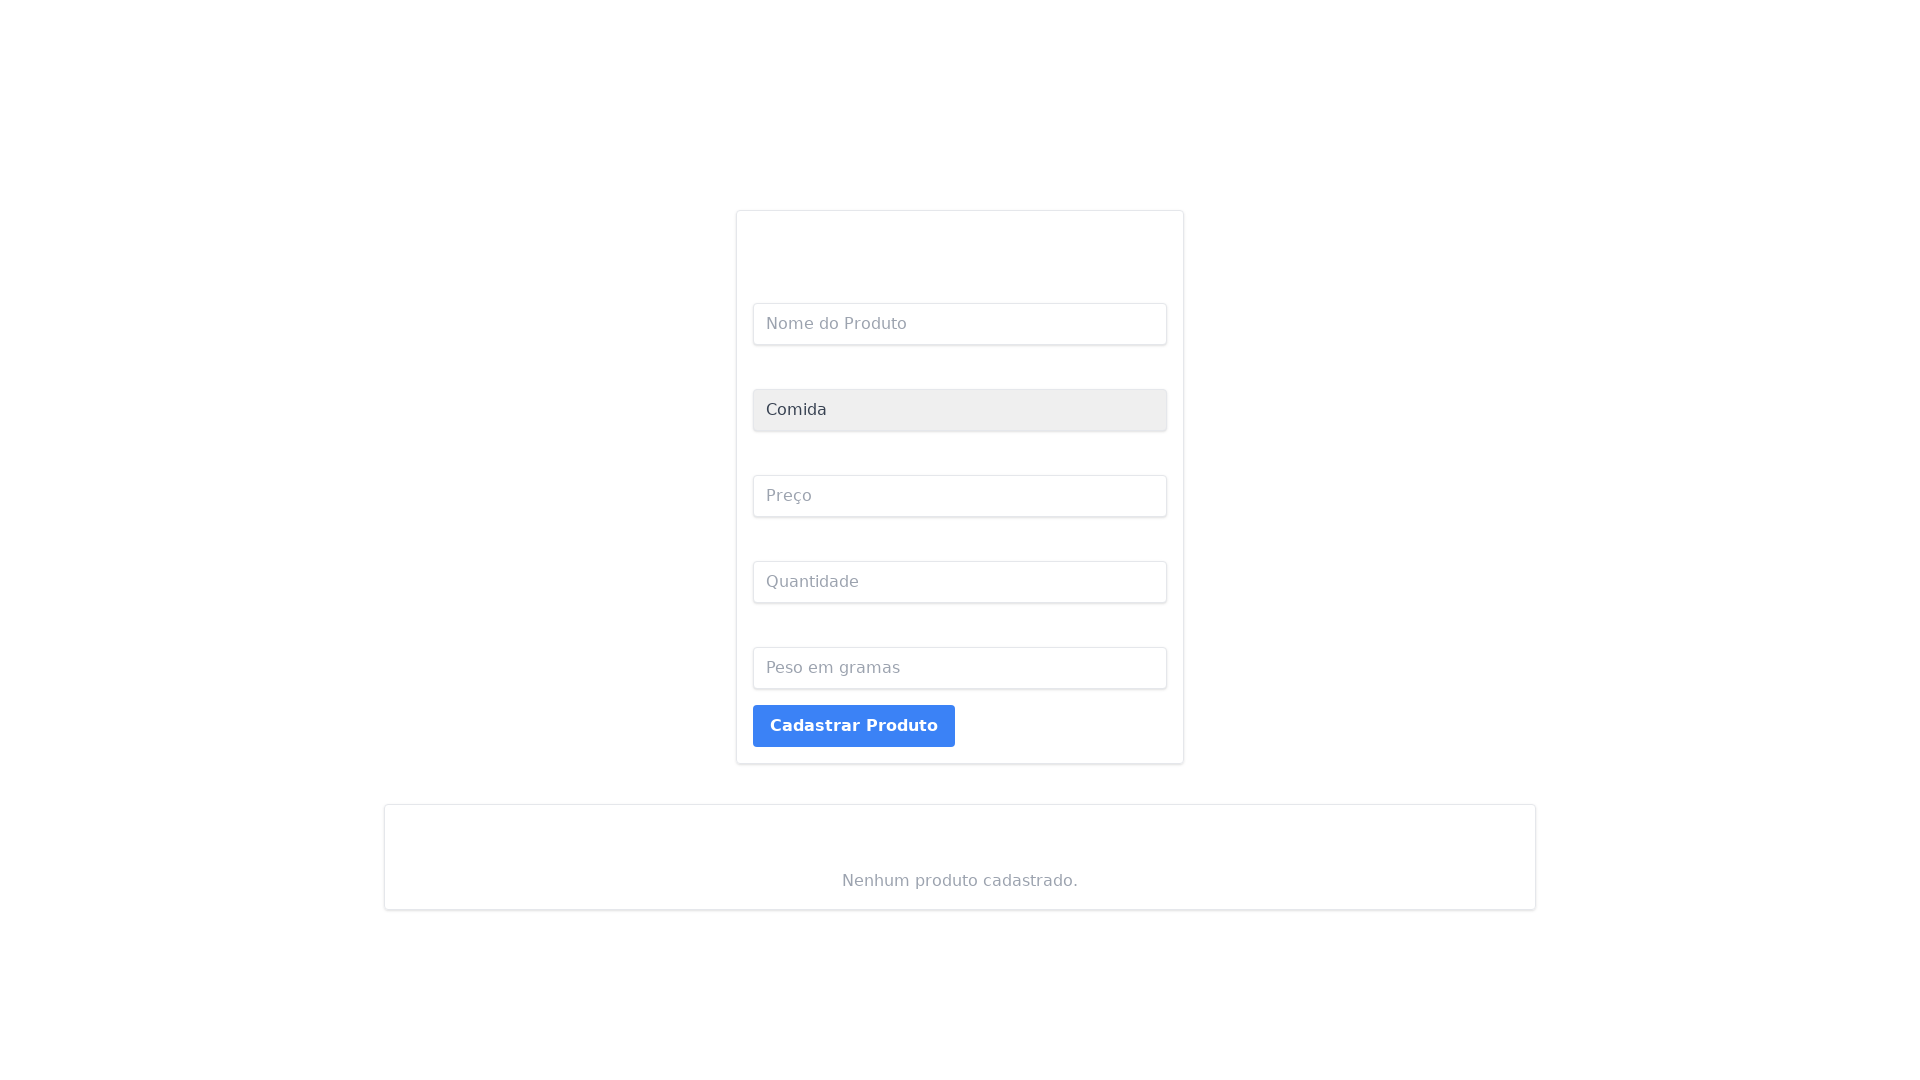

Entered 'Macarrão' as product name on .shadow:nth-child(3)
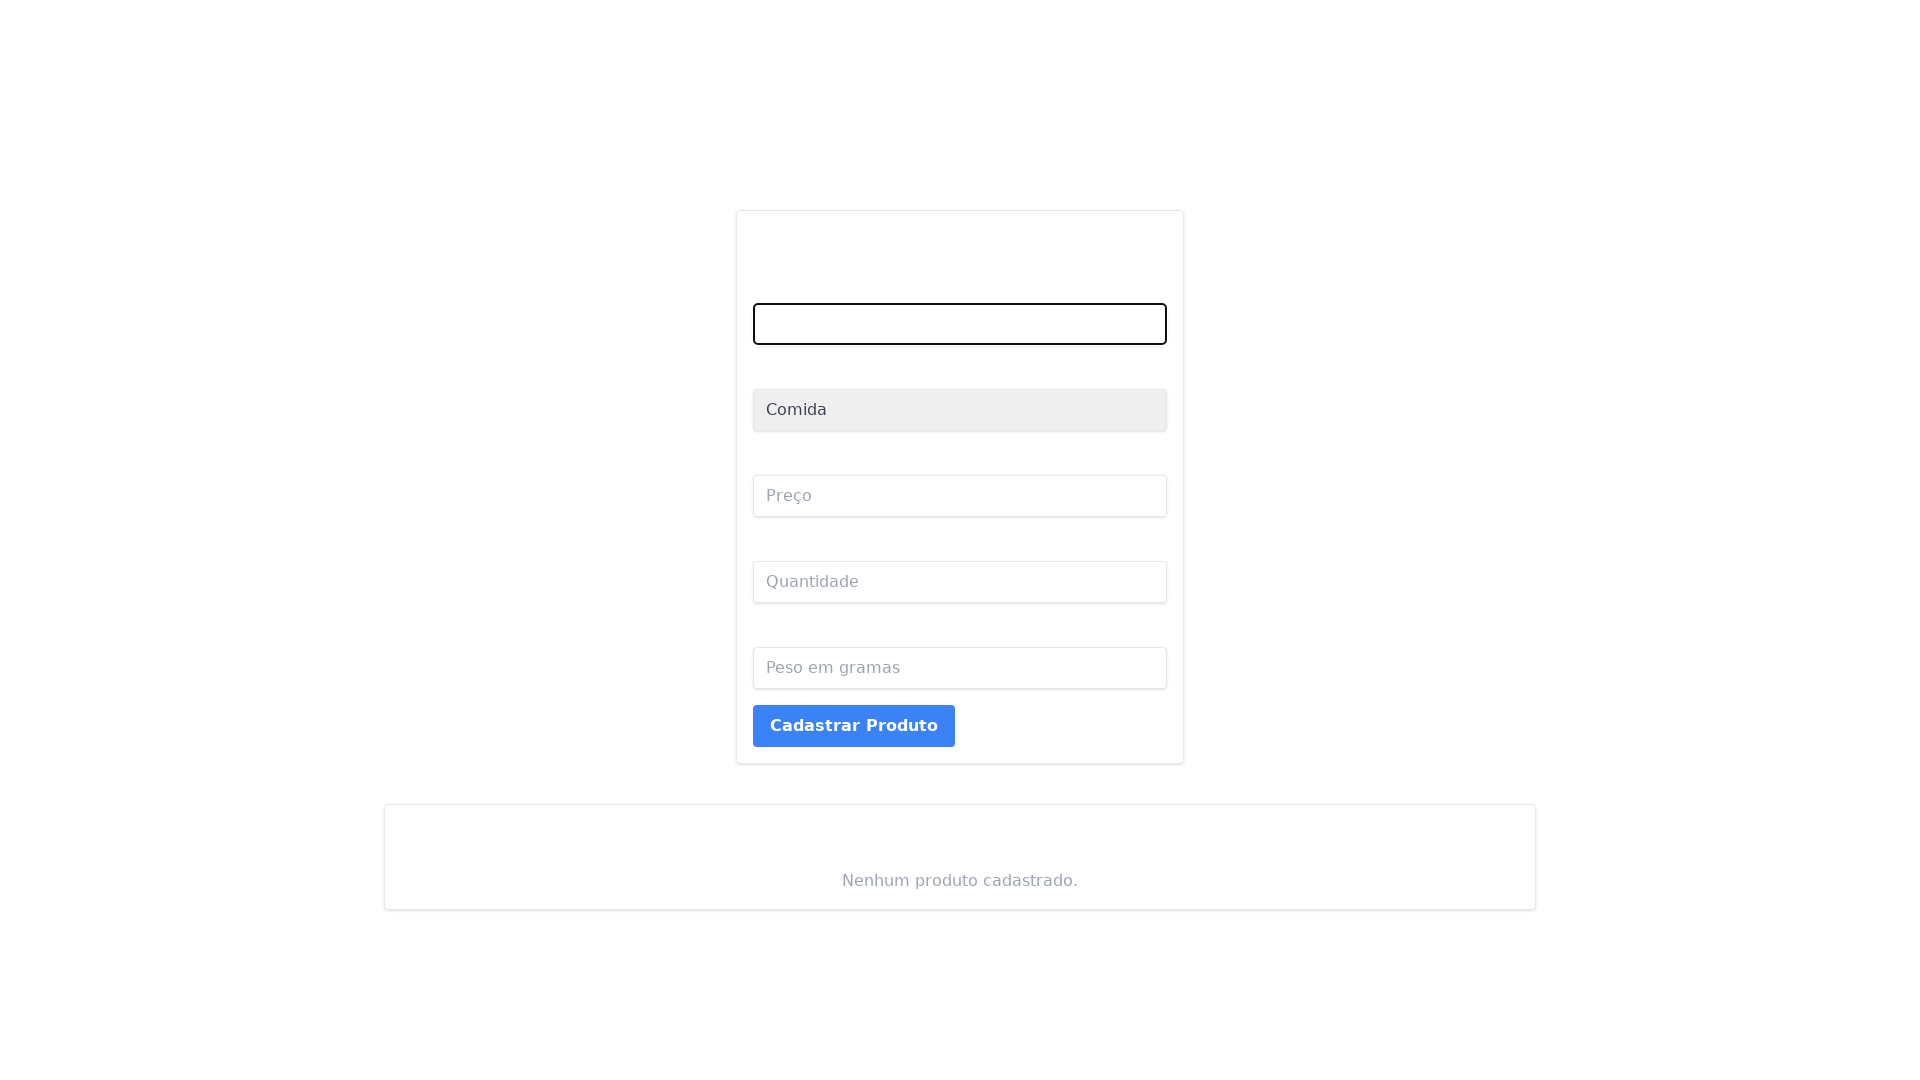

Selected 'Comida' category on .text-gray-700
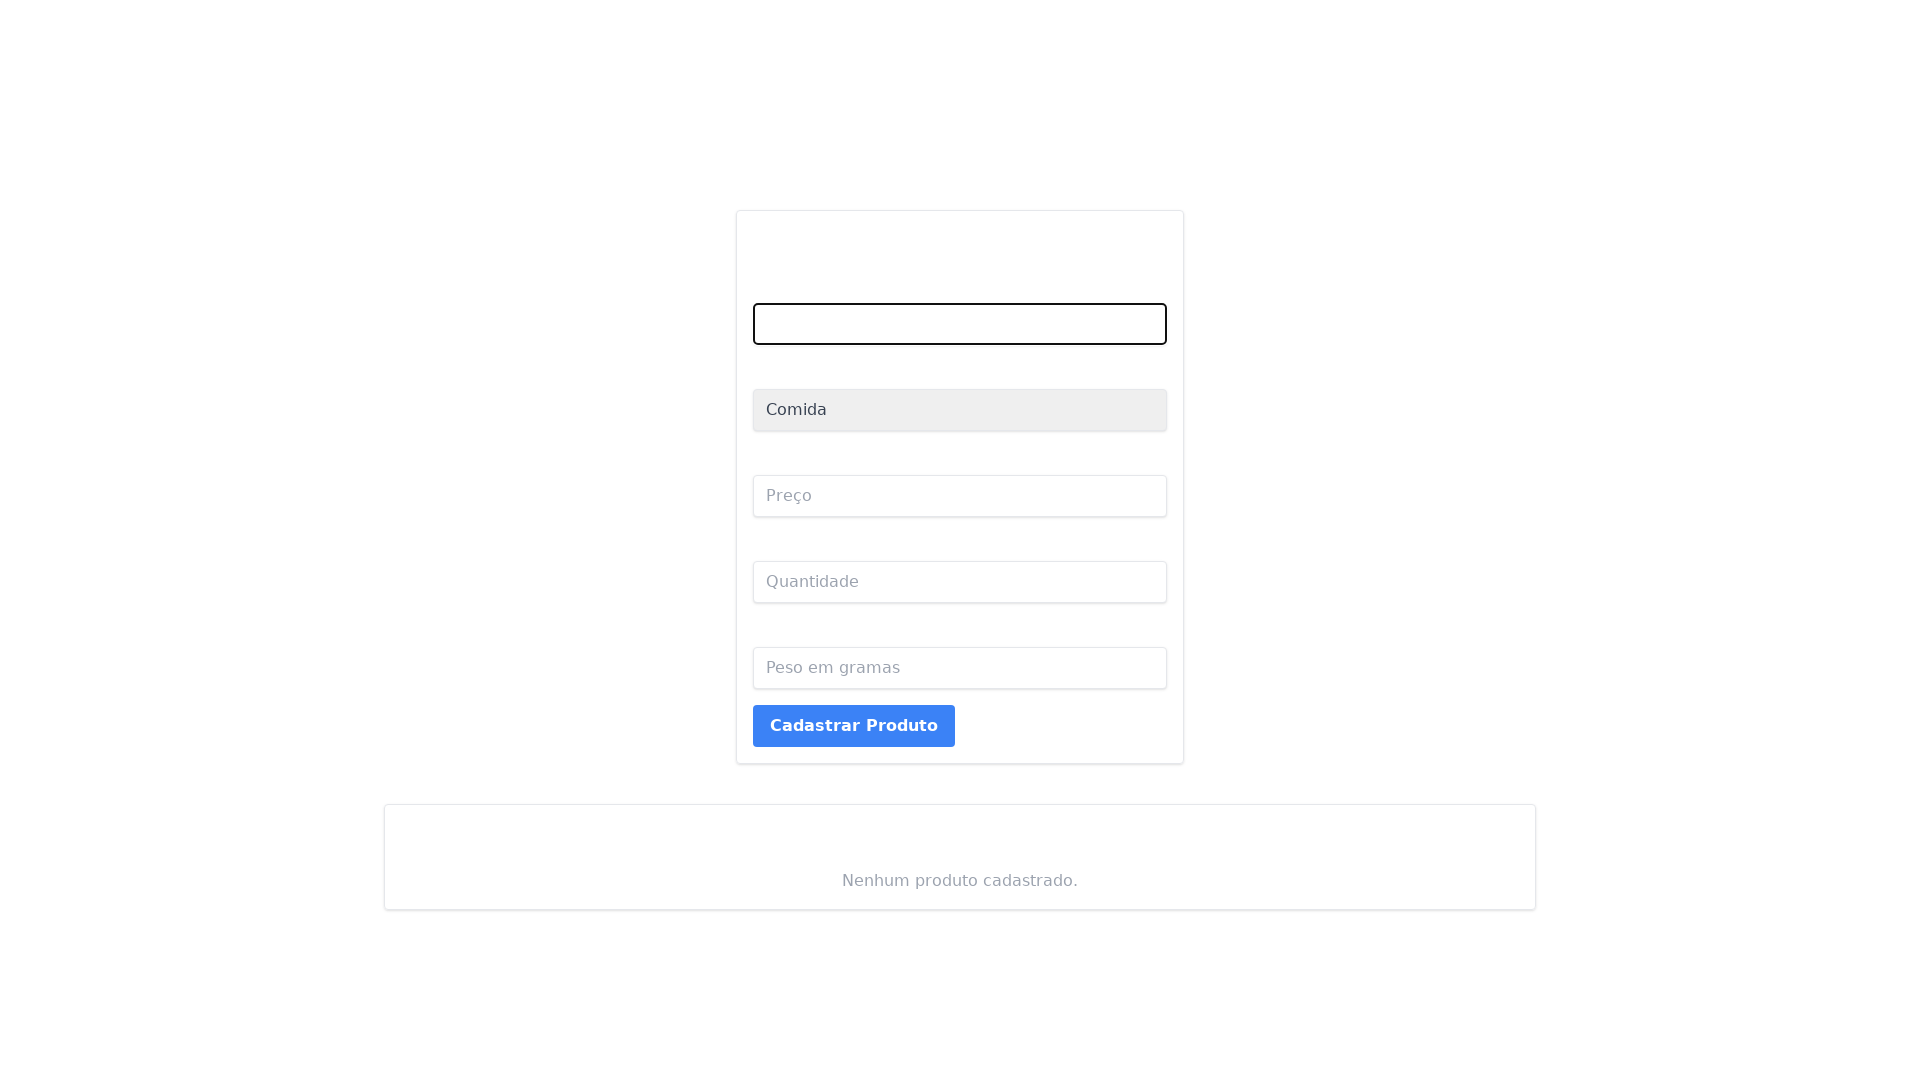

Entered price '5' for Macarrão on .mb-4:nth-child(3) > .shadow
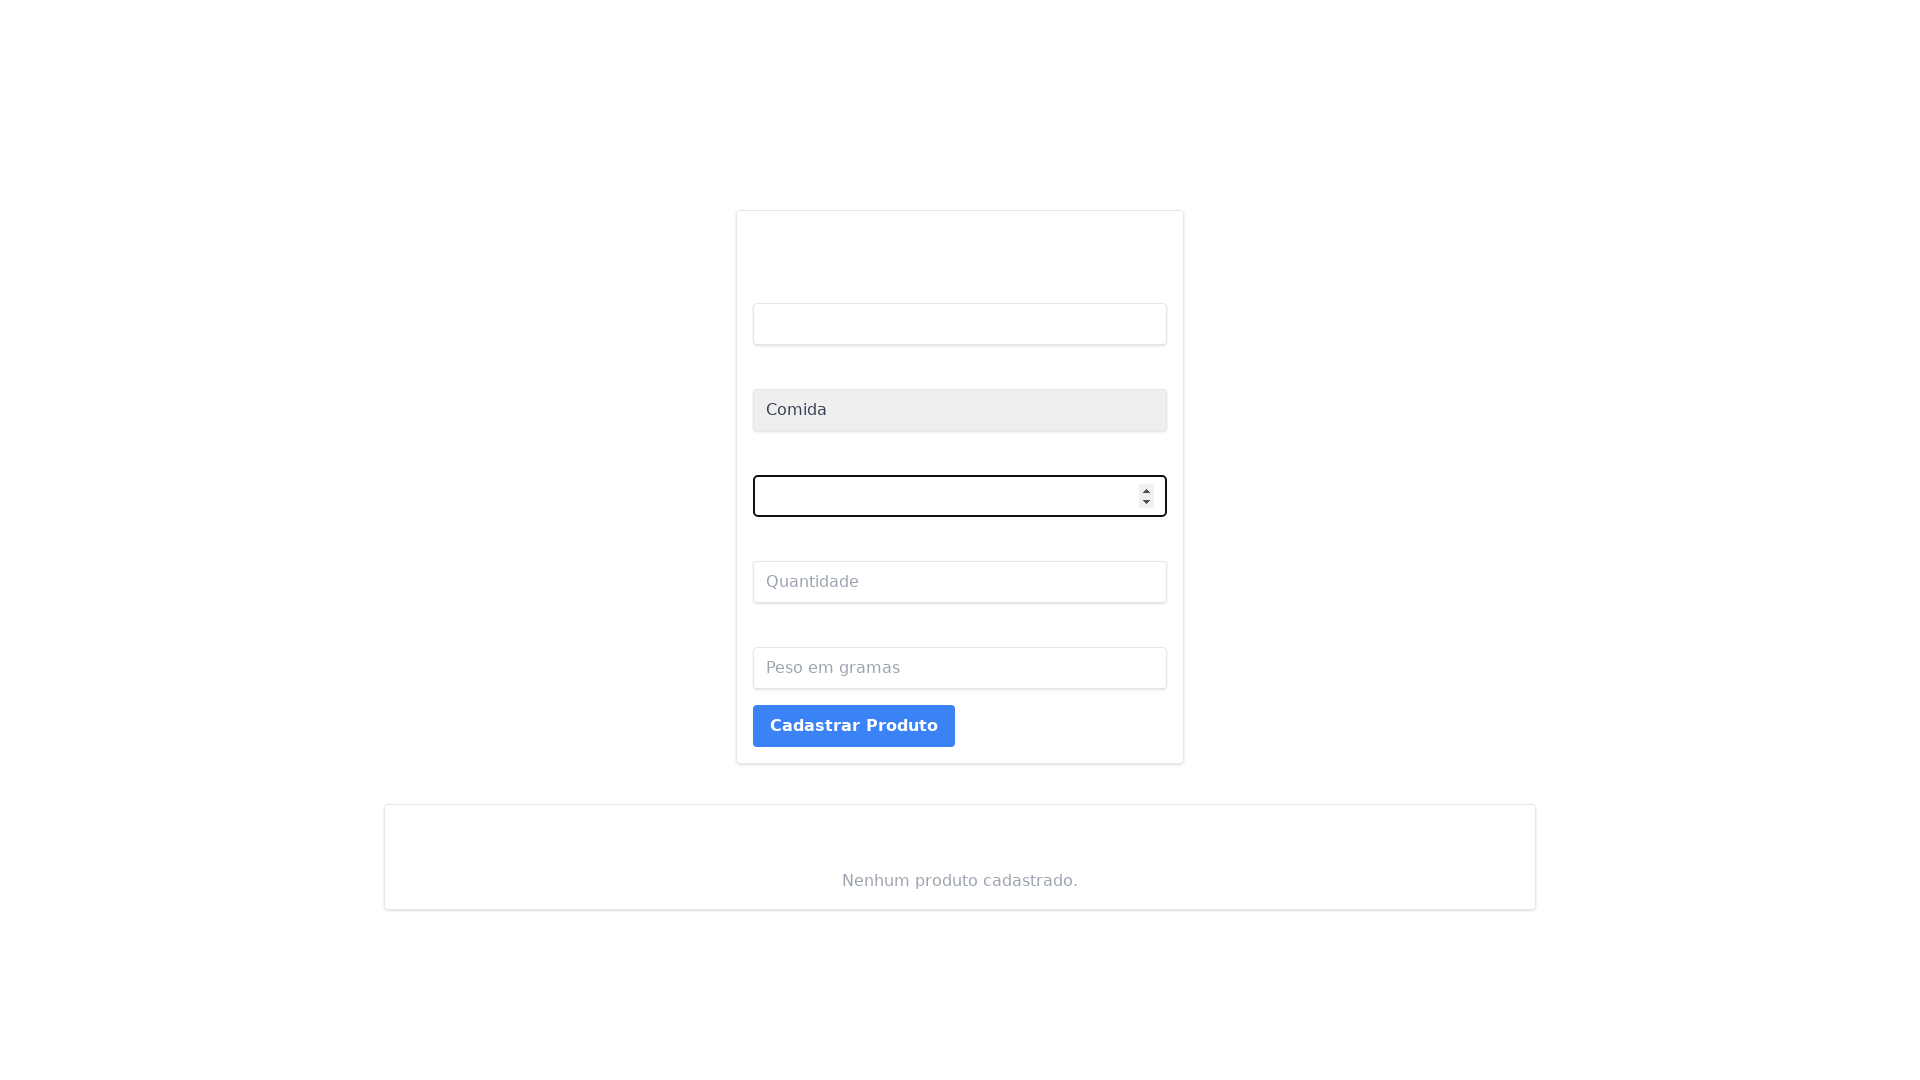

Entered quantity '6' for Macarrão on .mb-4:nth-child(4) > .shadow
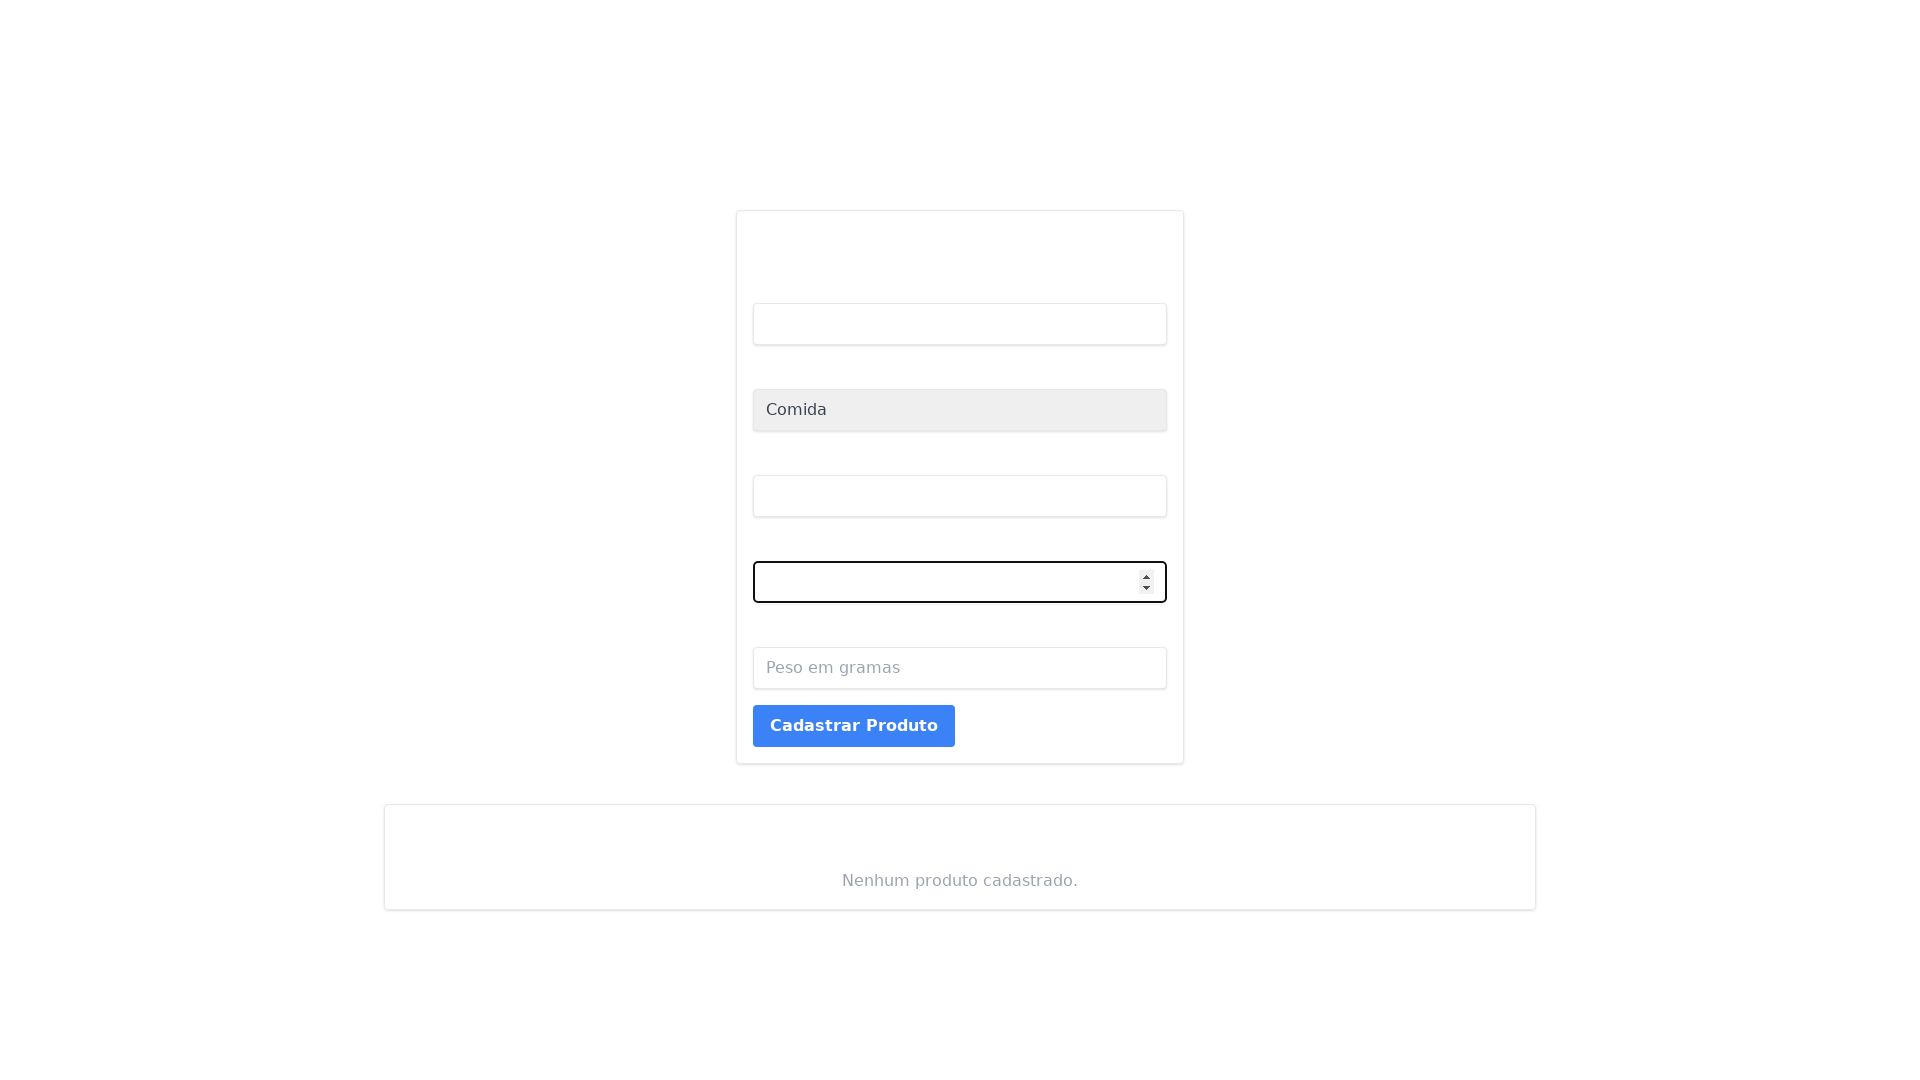

Entered weight '500' for Macarrão on .mb-4:nth-child(5) > .shadow
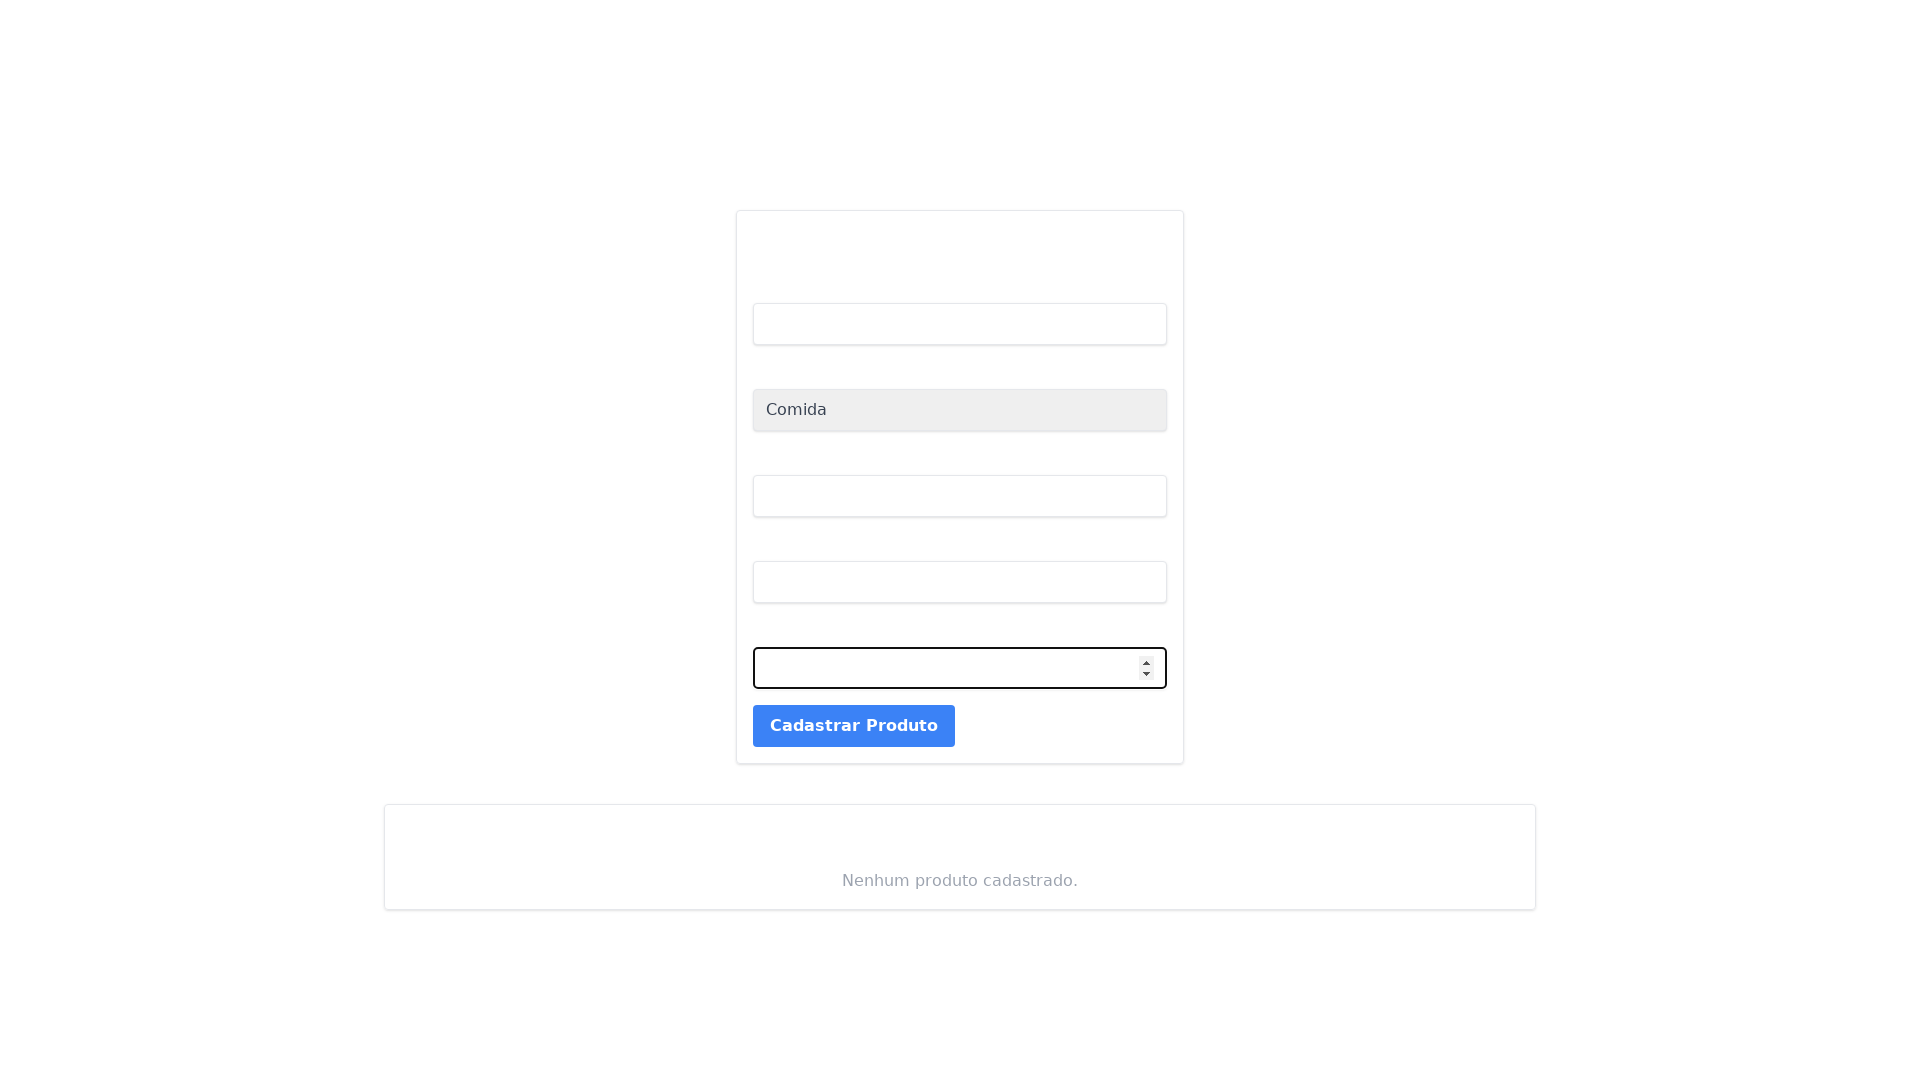

Clicked add button to add Macarrão at (854, 726) on .bg-blue-500:nth-child(6)
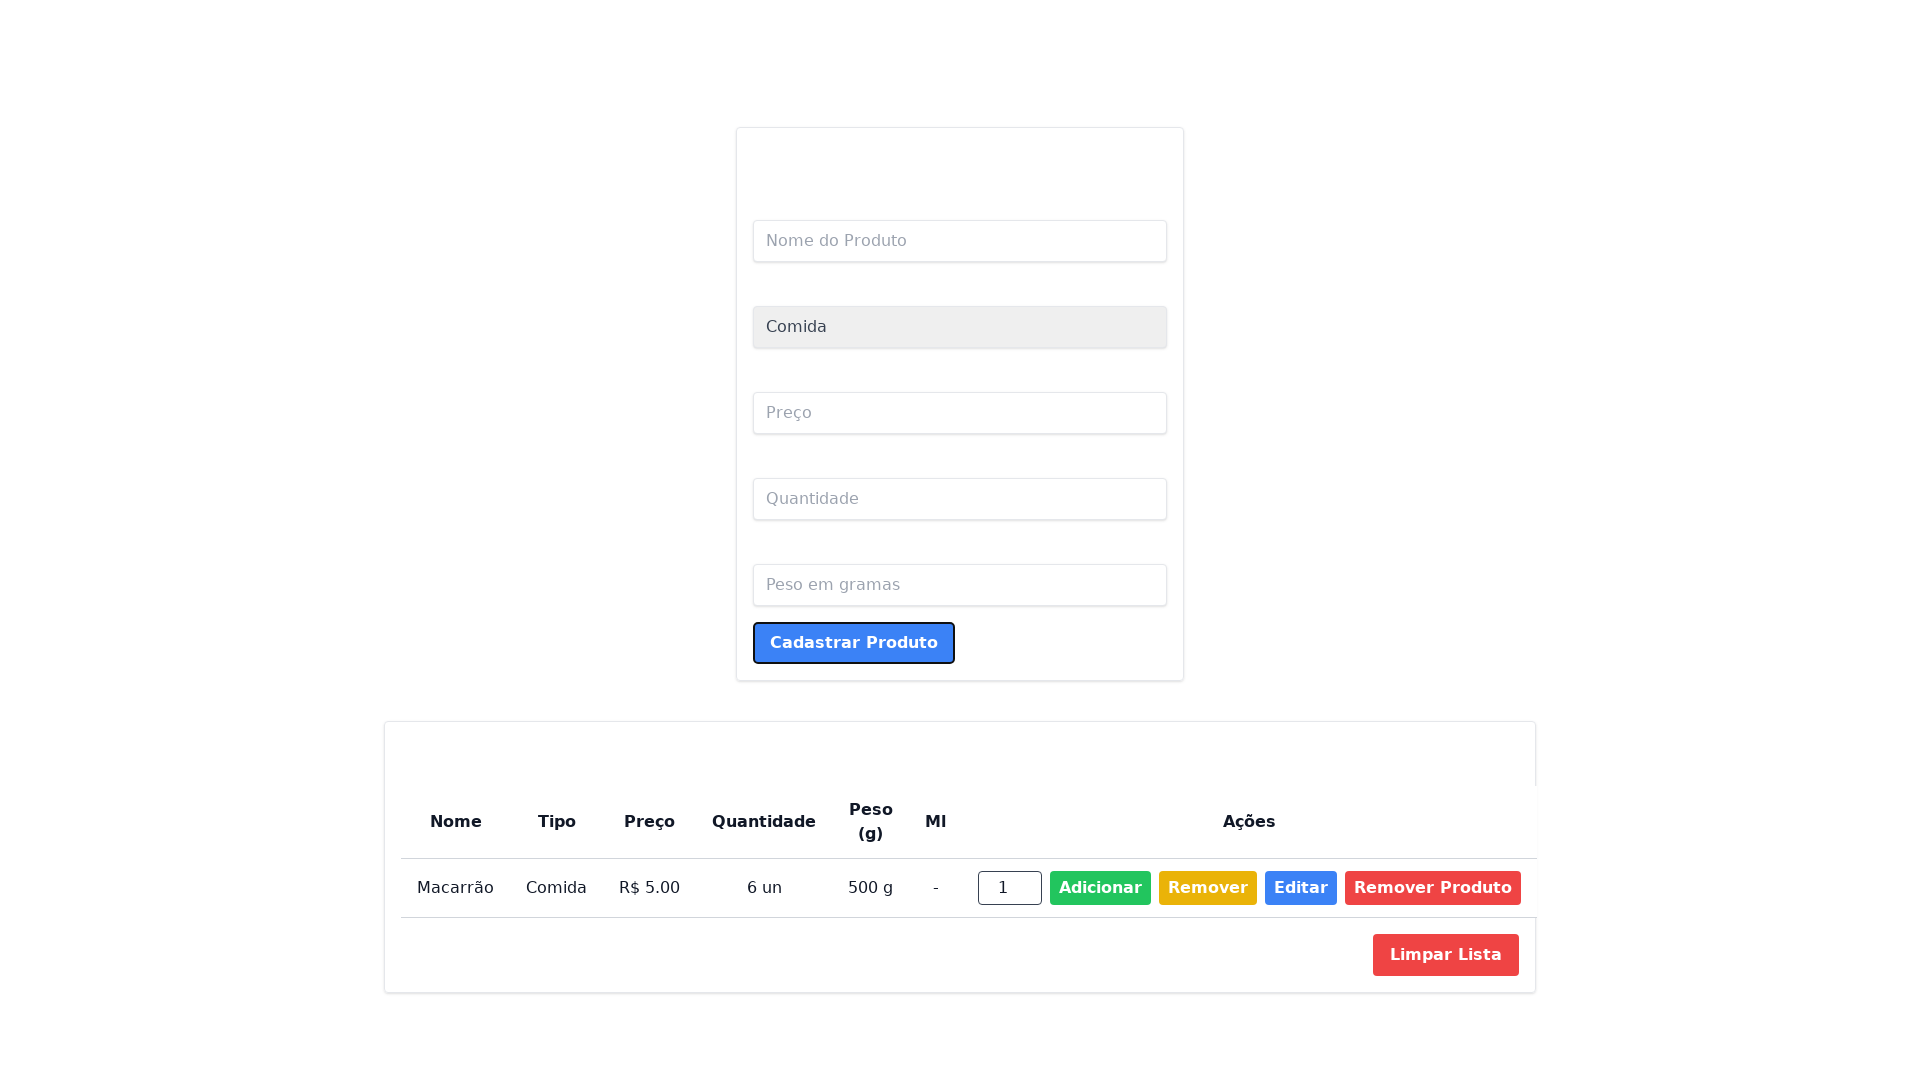

Macarrão product appeared in the shopping list
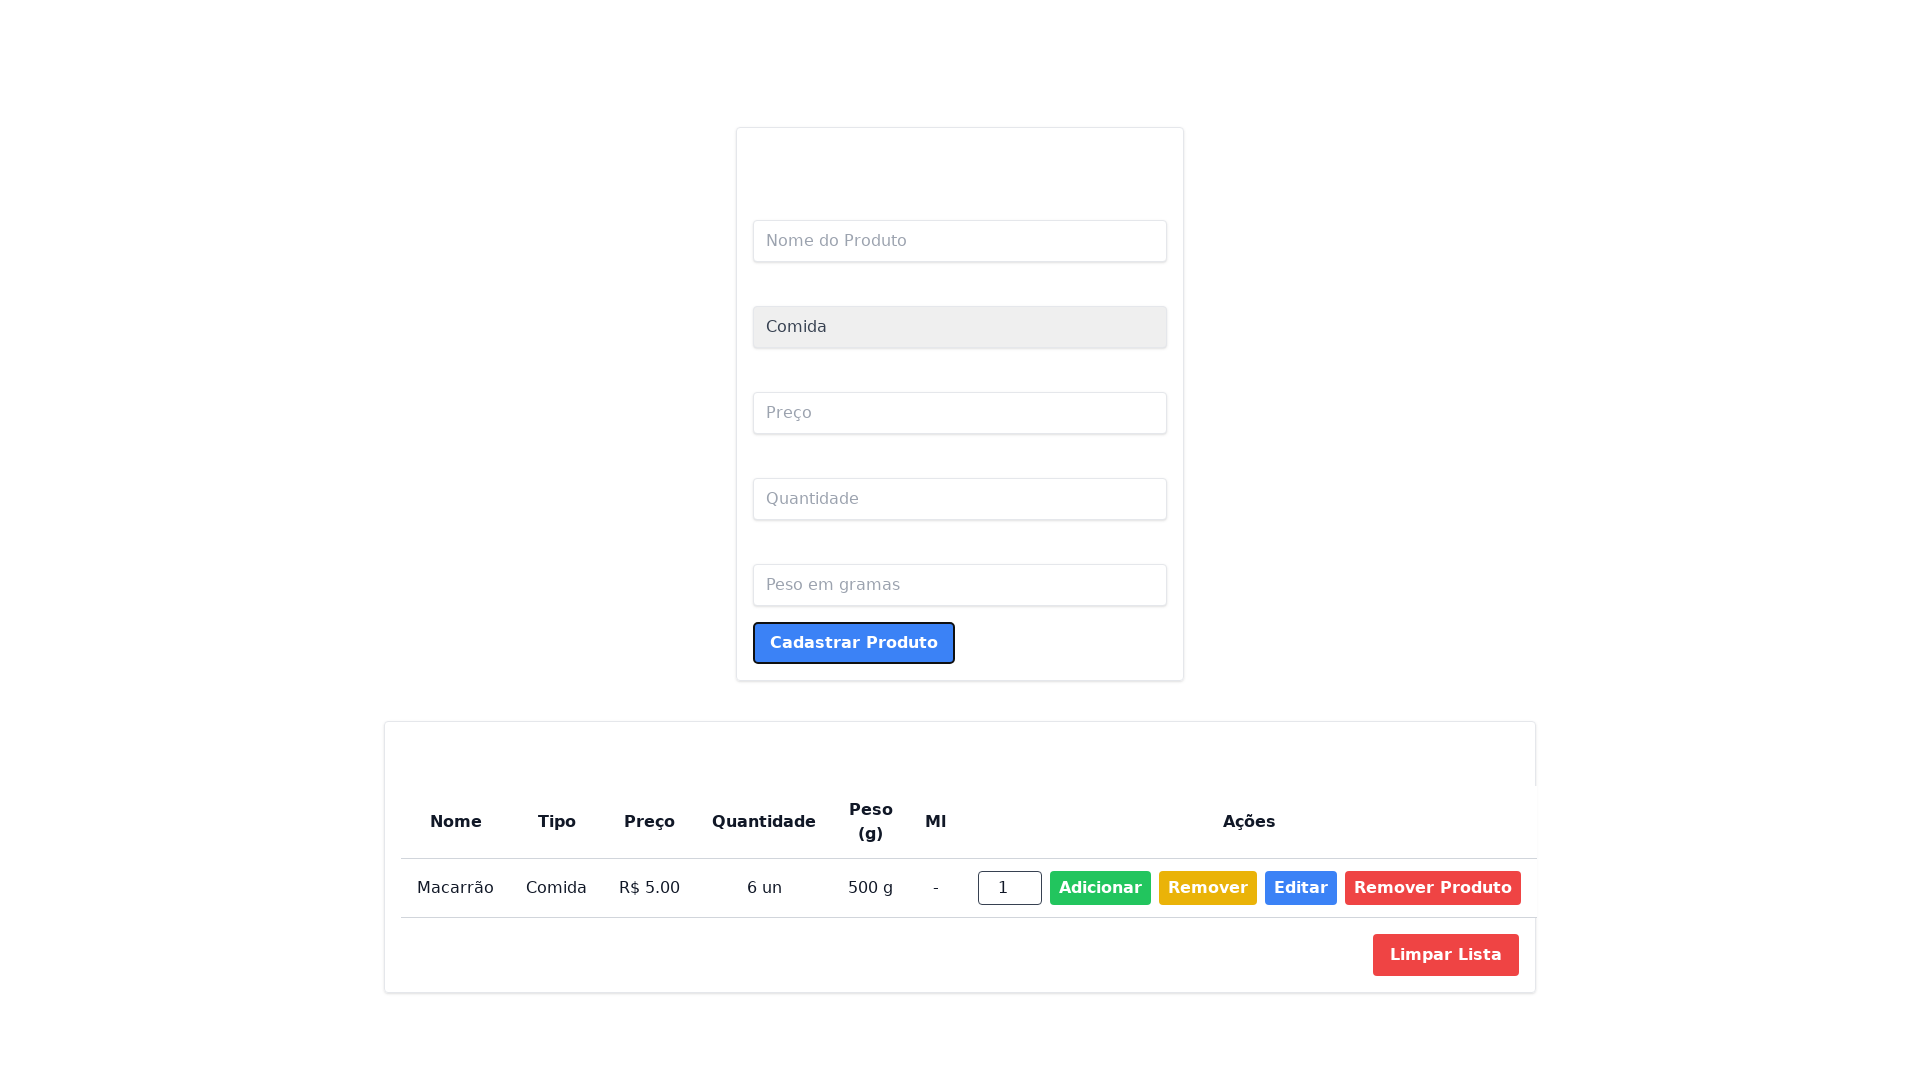

Entered 'Suco' as product name on .shadow:nth-child(3)
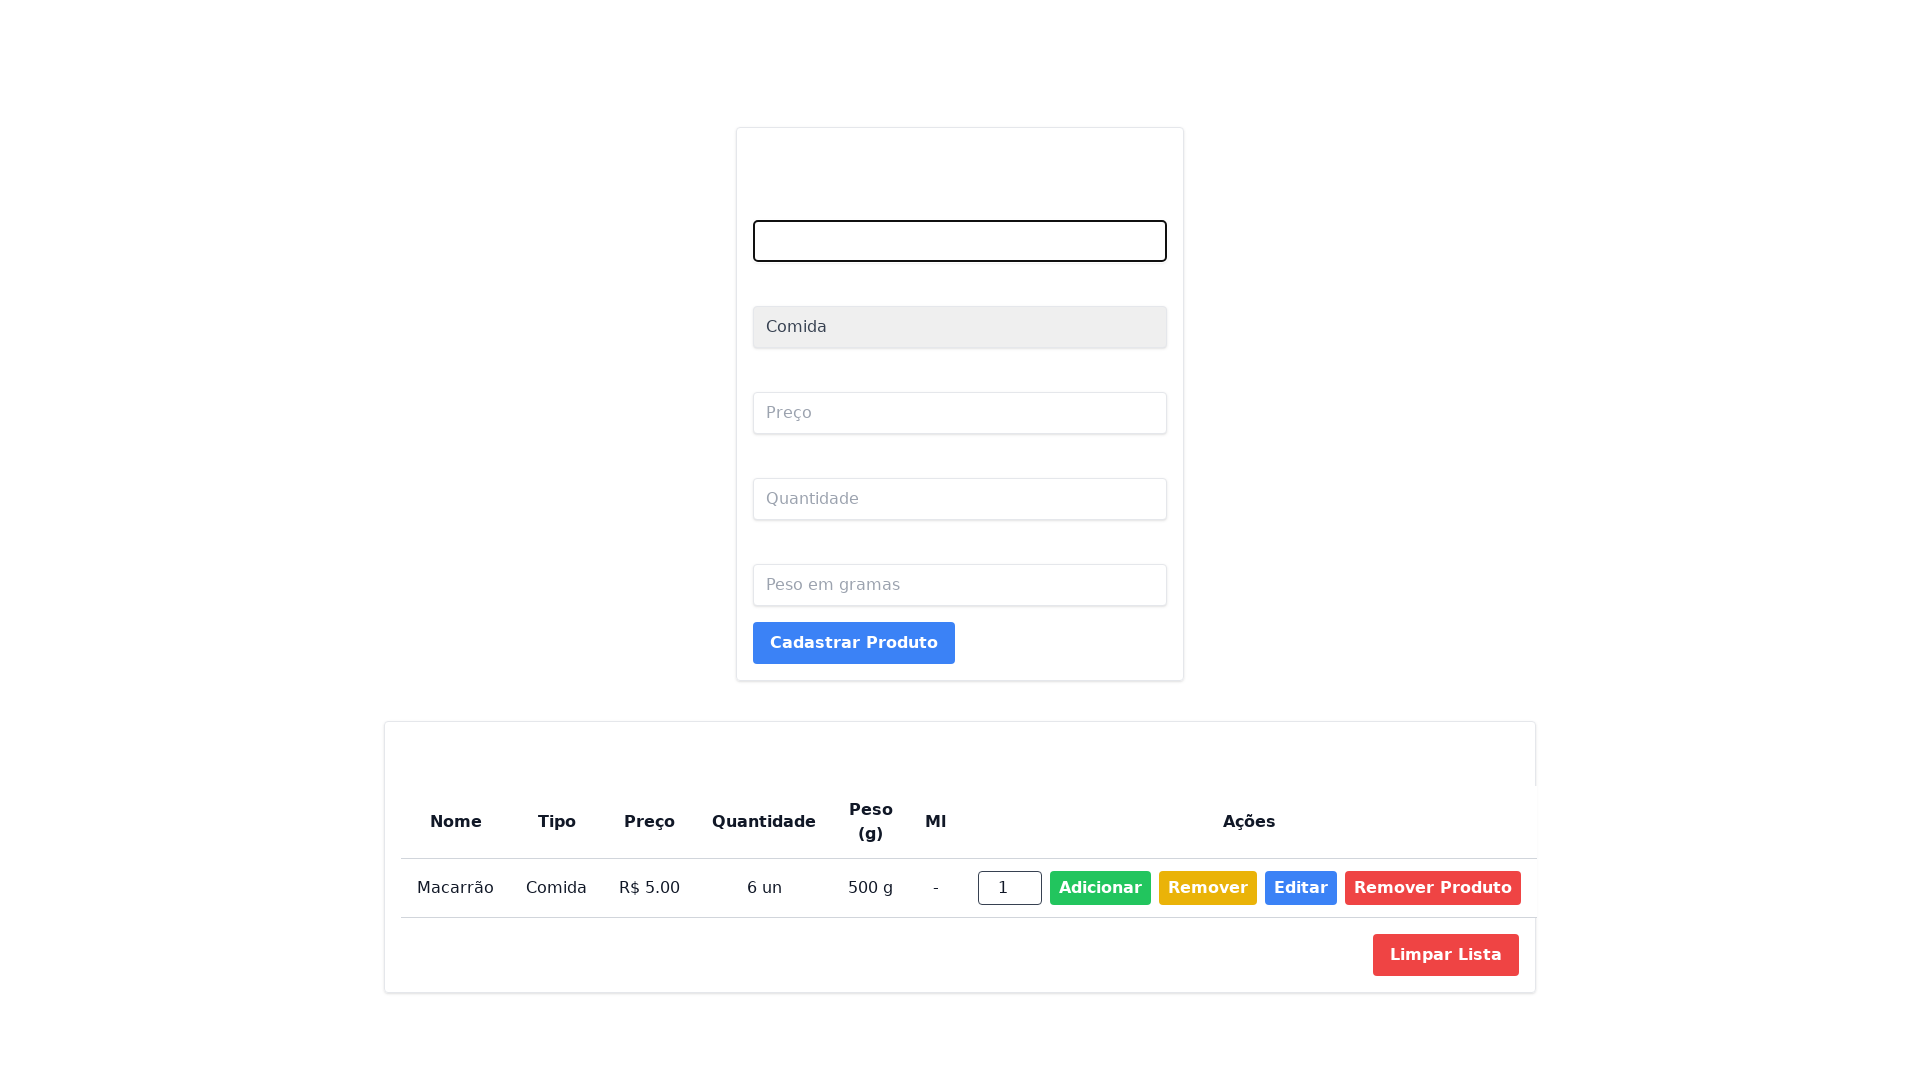

Selected 'Bebida' category on .text-gray-700
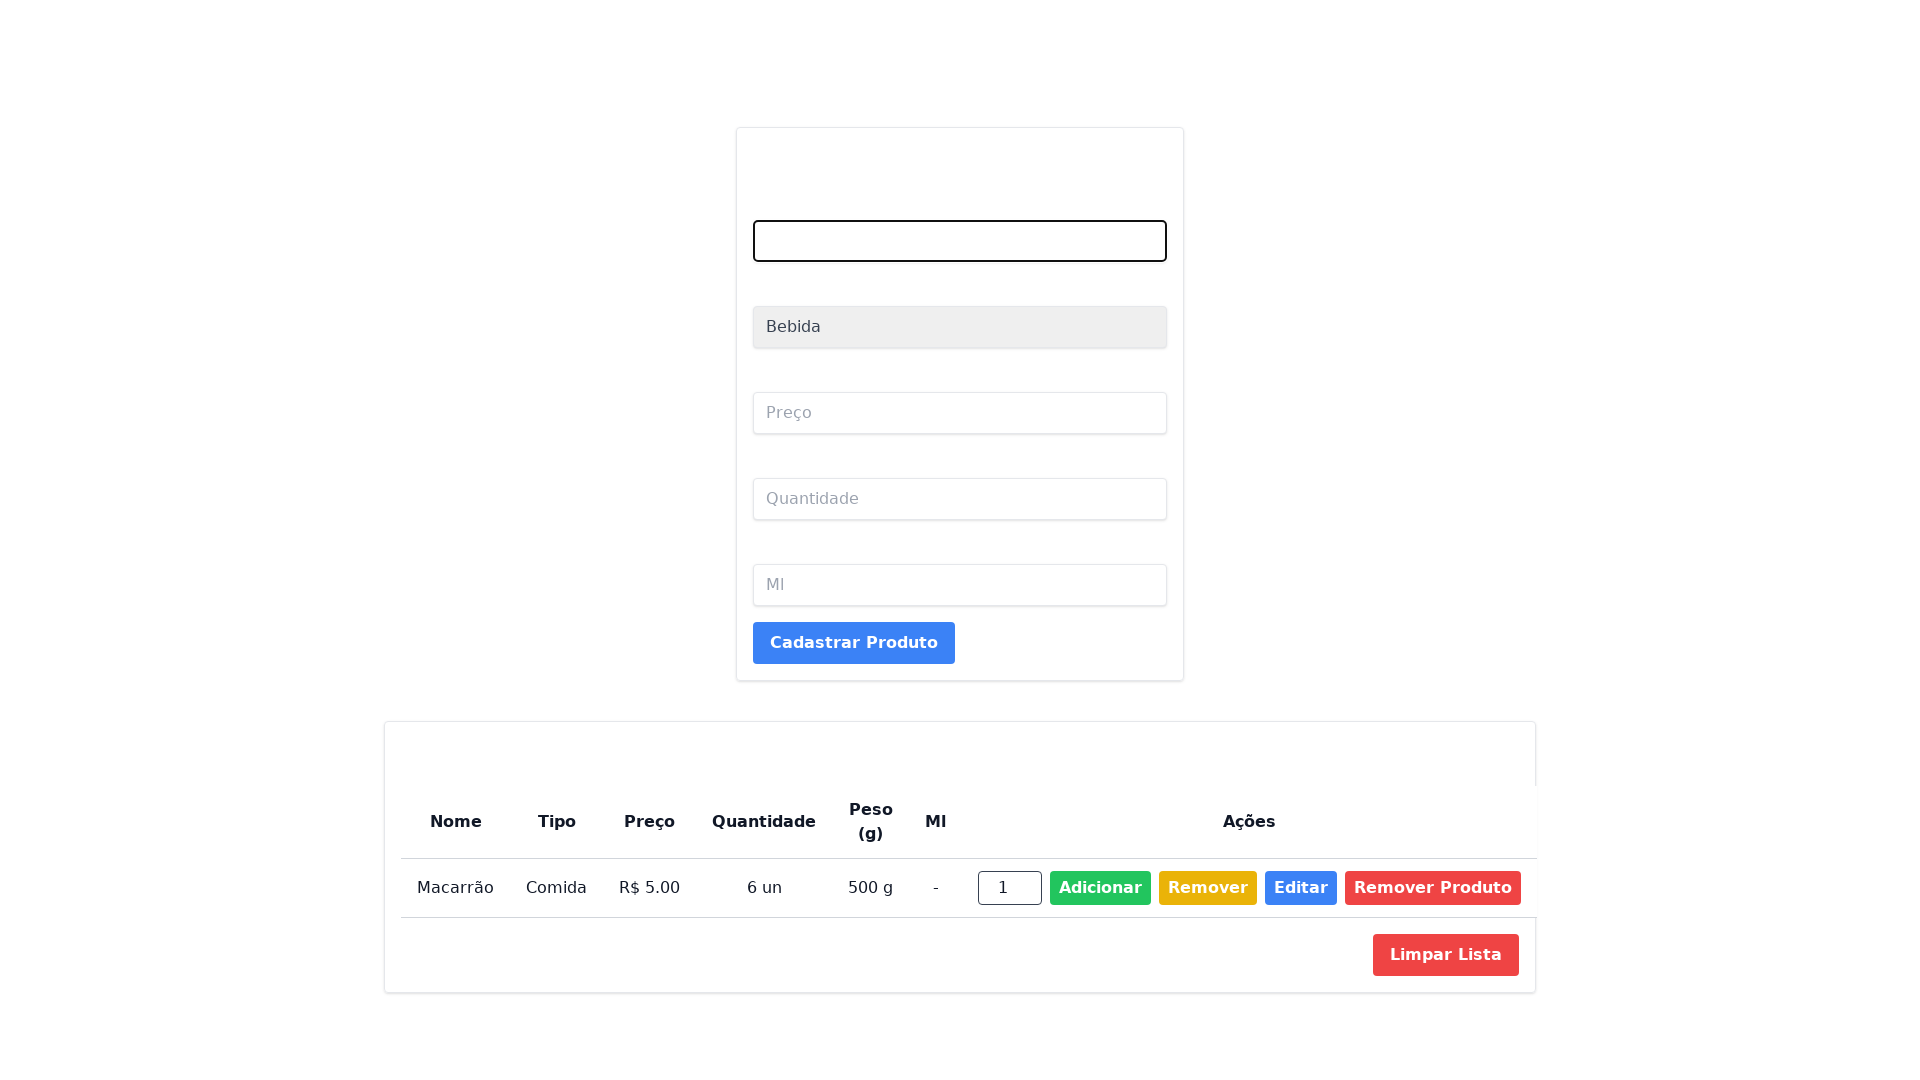

Entered price '8' for Suco on .mb-4:nth-child(3) > .shadow
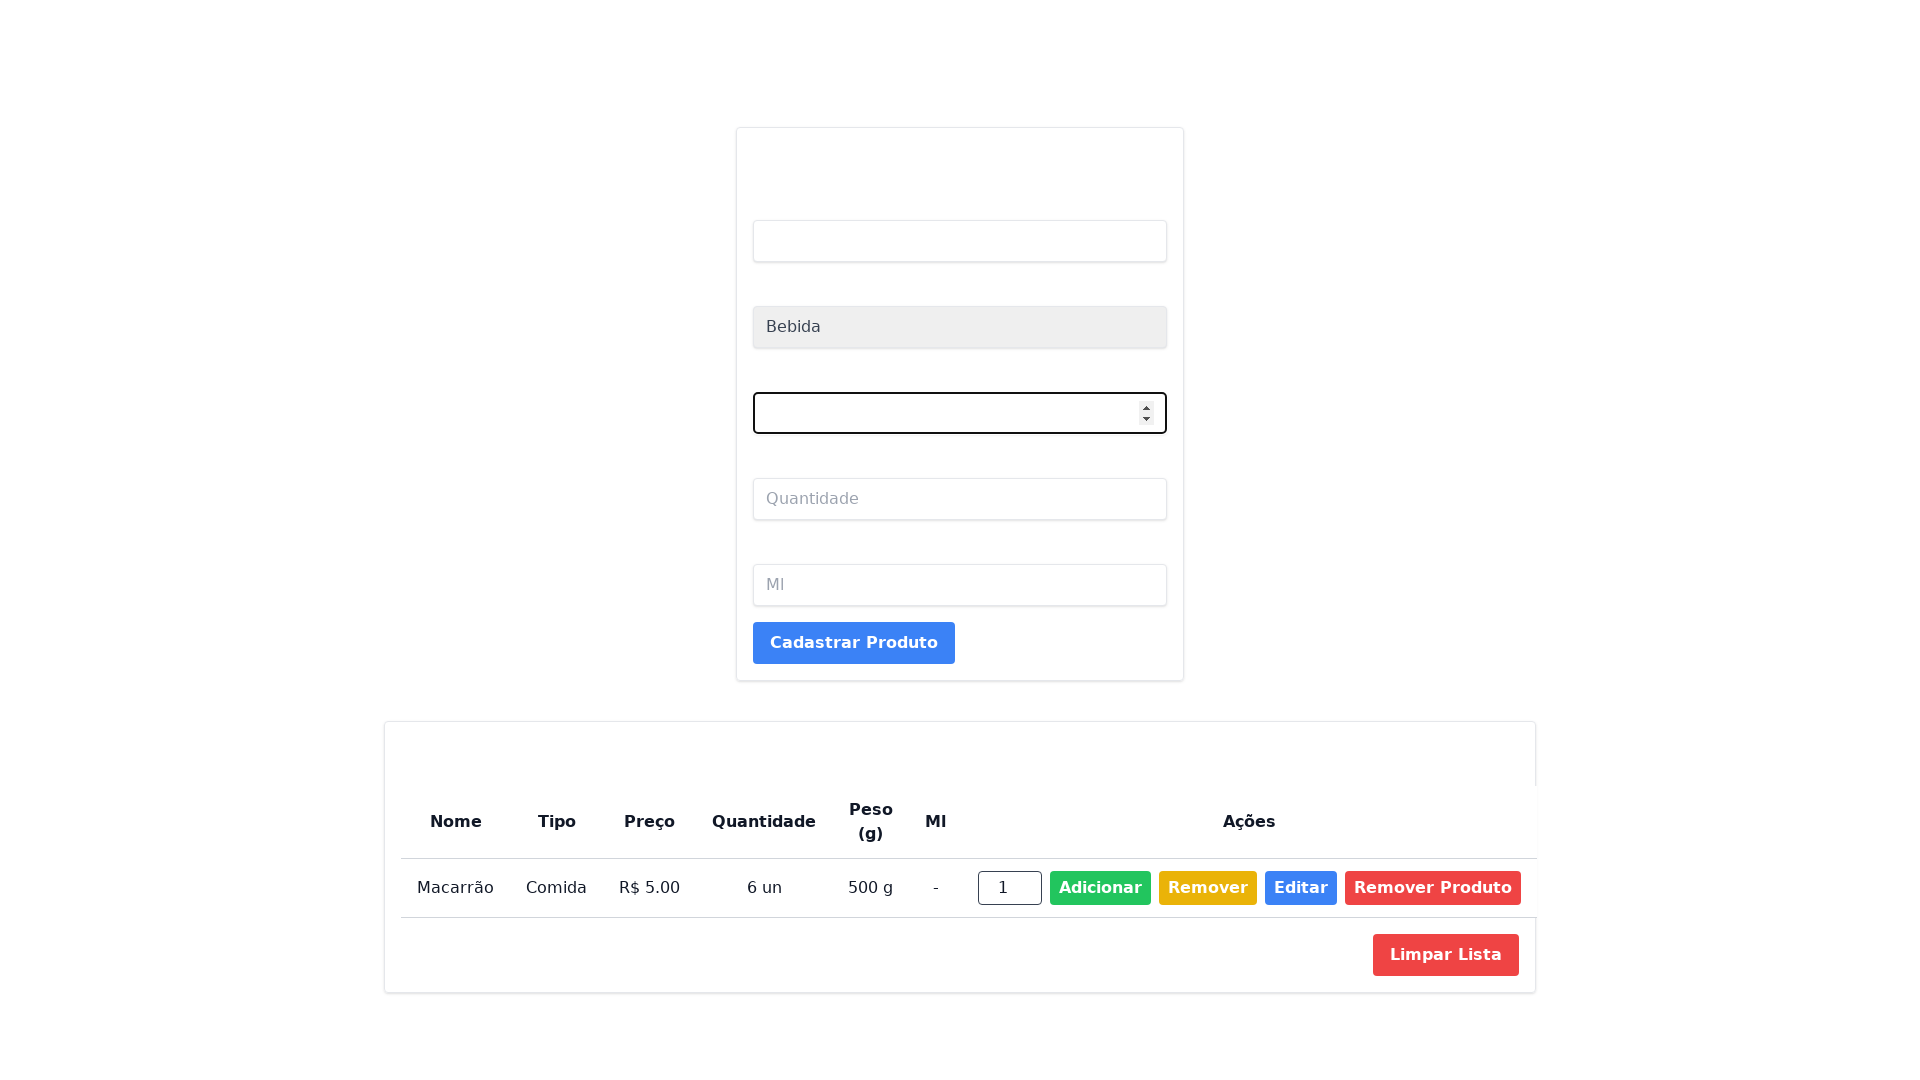

Entered quantity '9' for Suco on .mb-4:nth-child(4) > .shadow
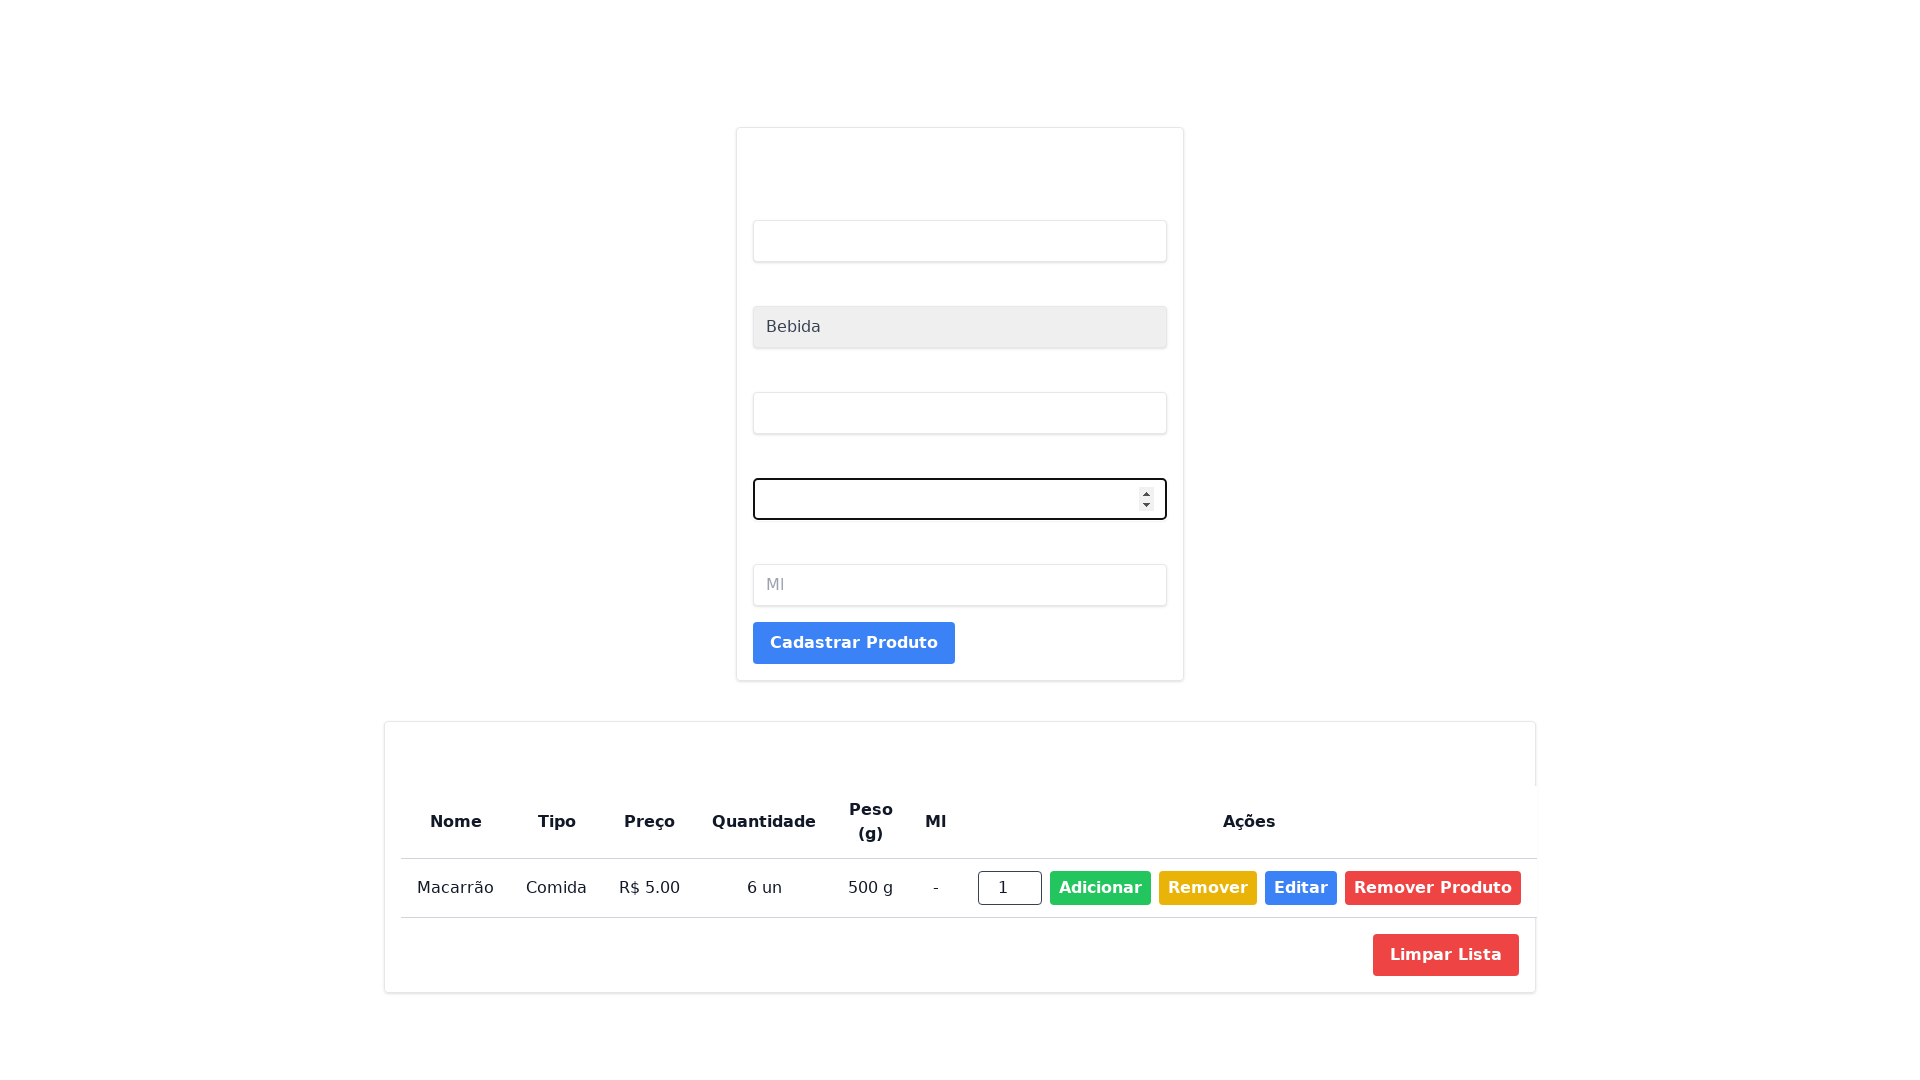

Entered volume '800' for Suco on .mb-4:nth-child(5) > .shadow
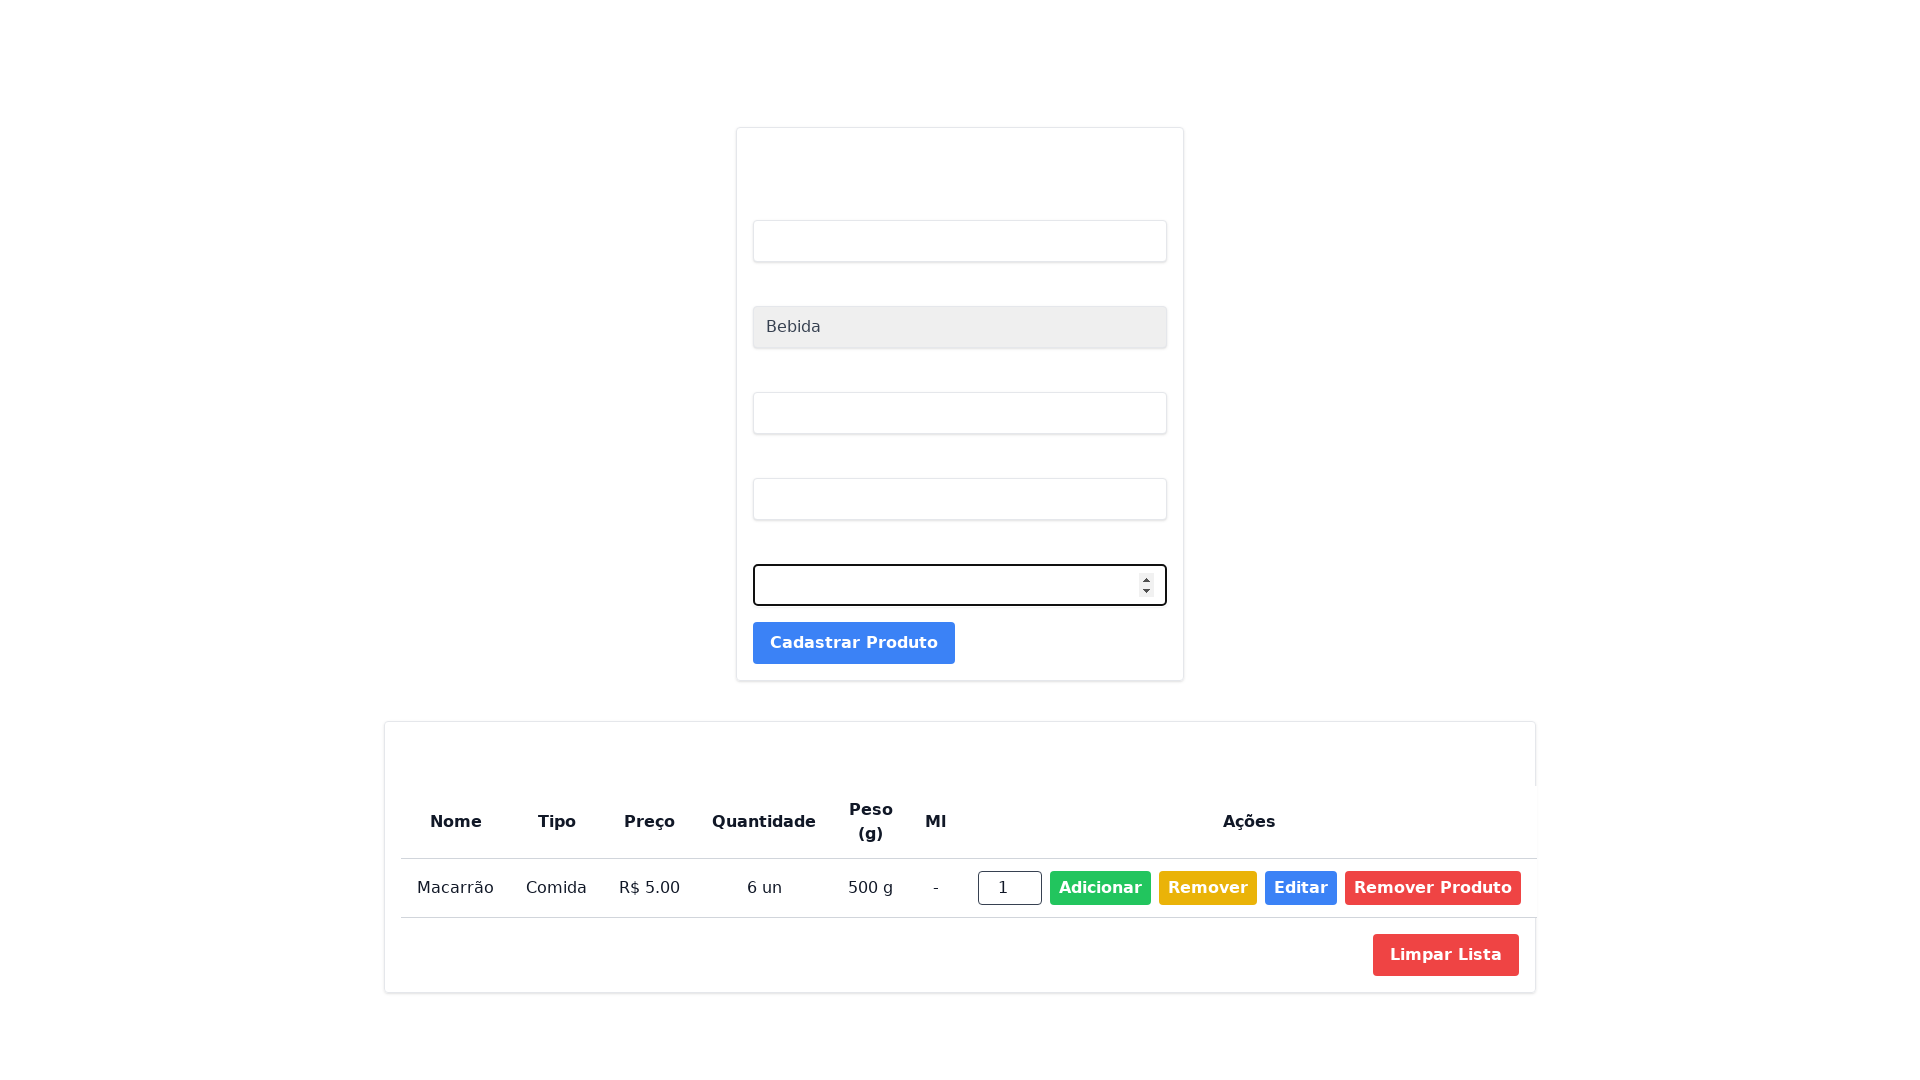

Clicked add button to add Suco at (854, 643) on .bg-blue-500
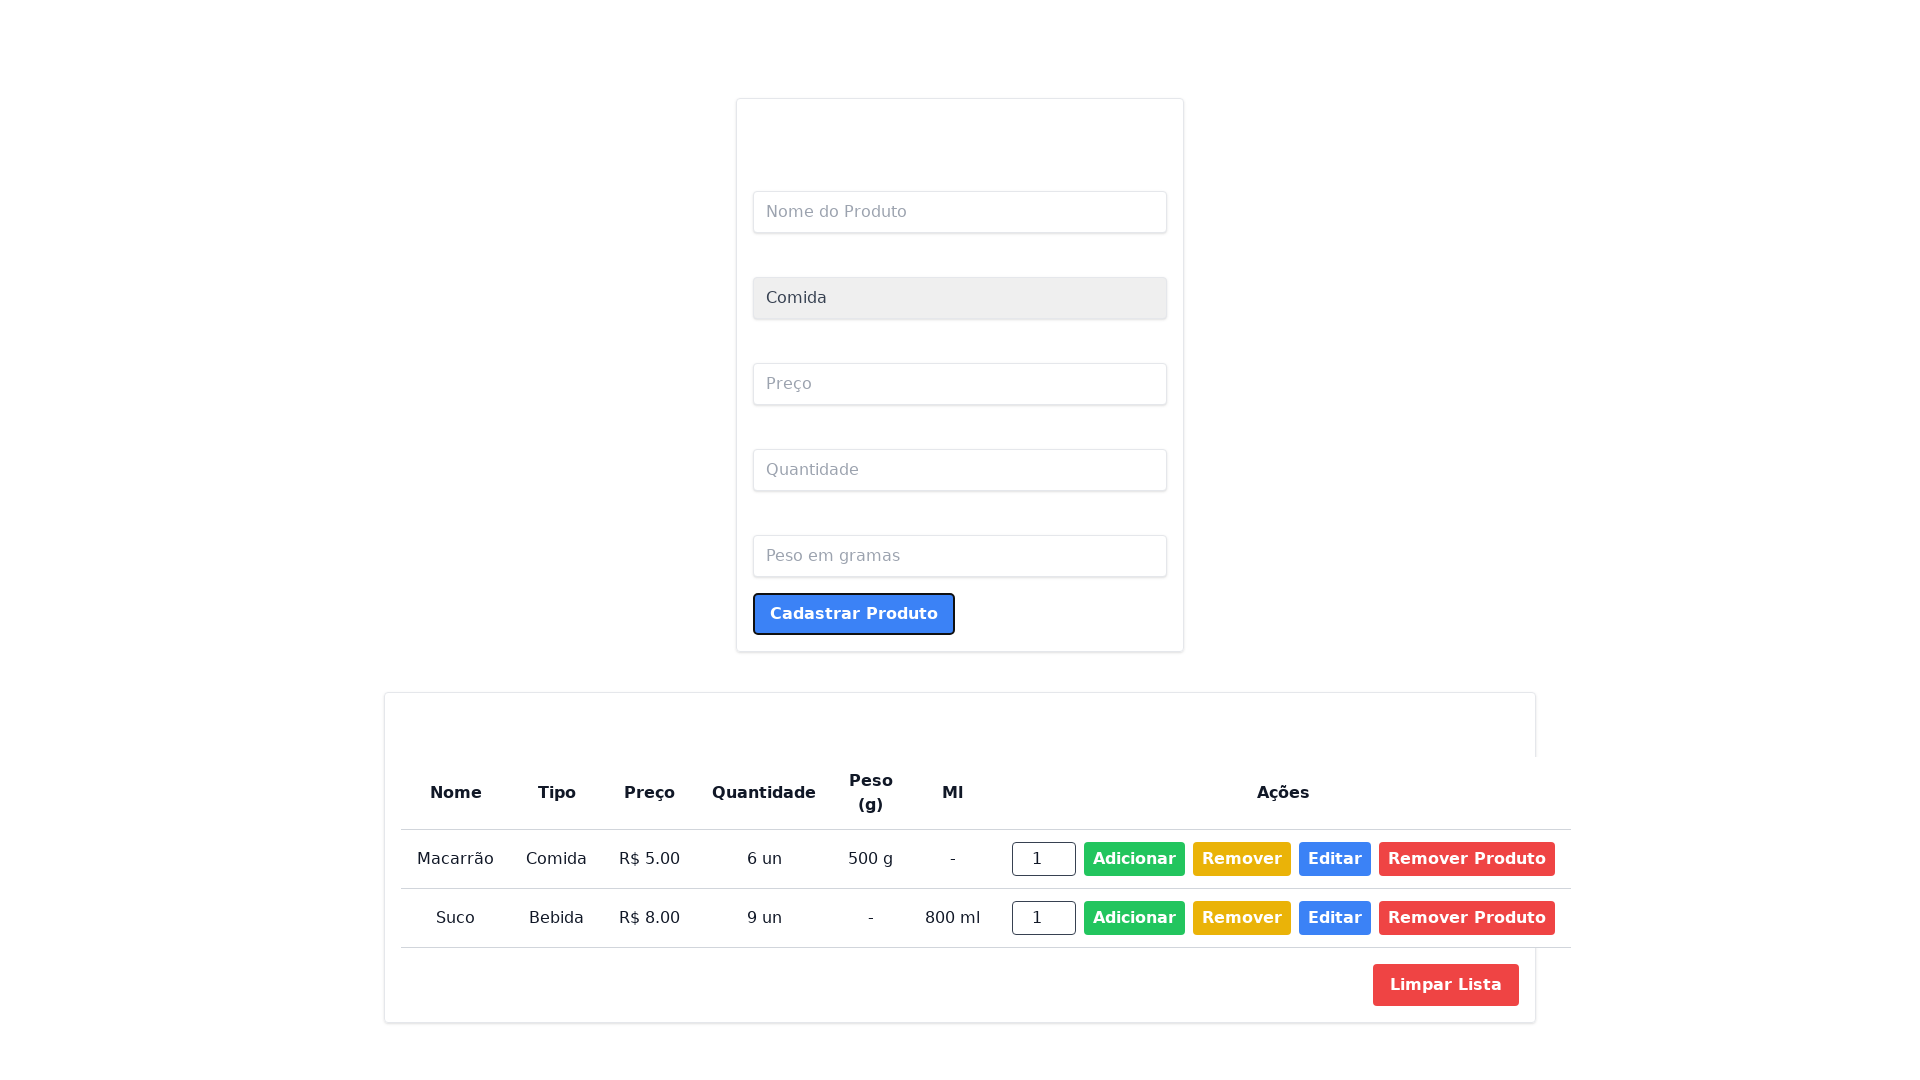

Suco product appeared in the shopping list
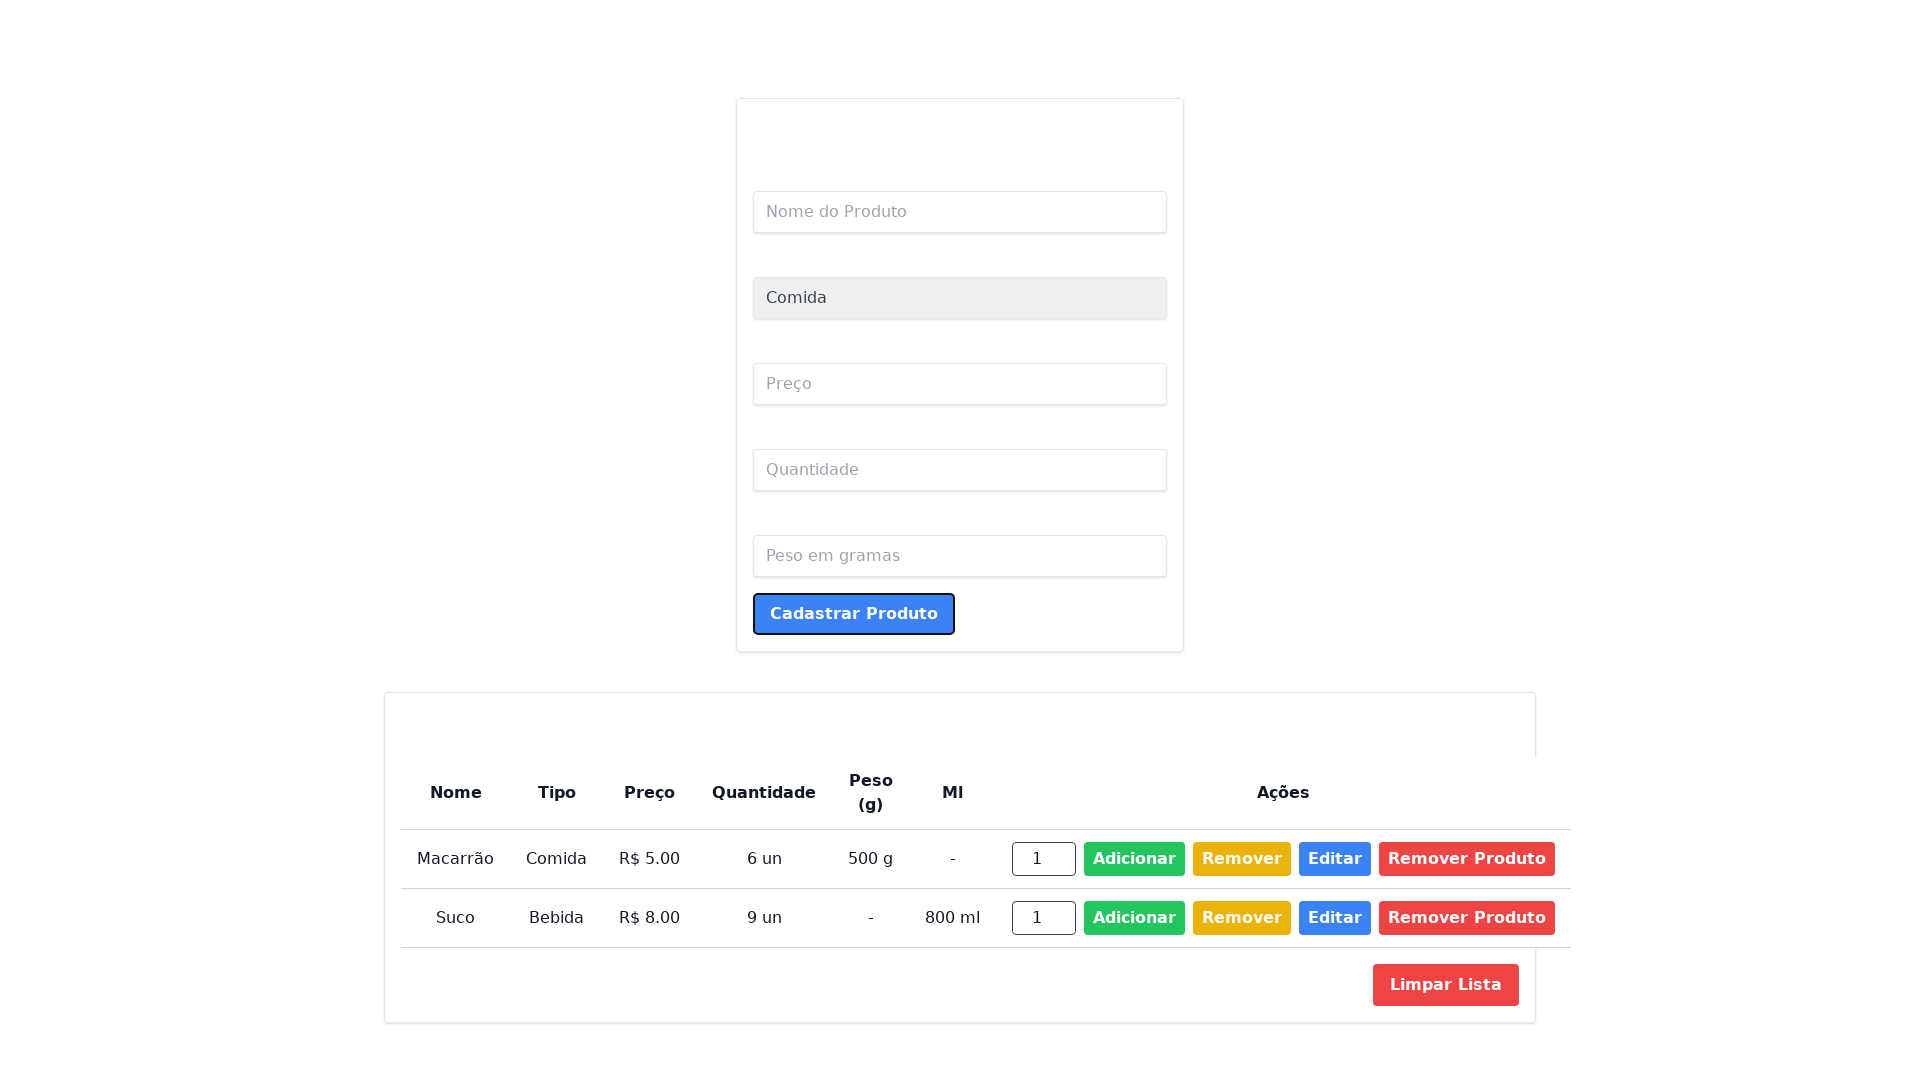

Clicked clear list button to remove all products at (1446, 984) on .bg-red-500:nth-child(1)
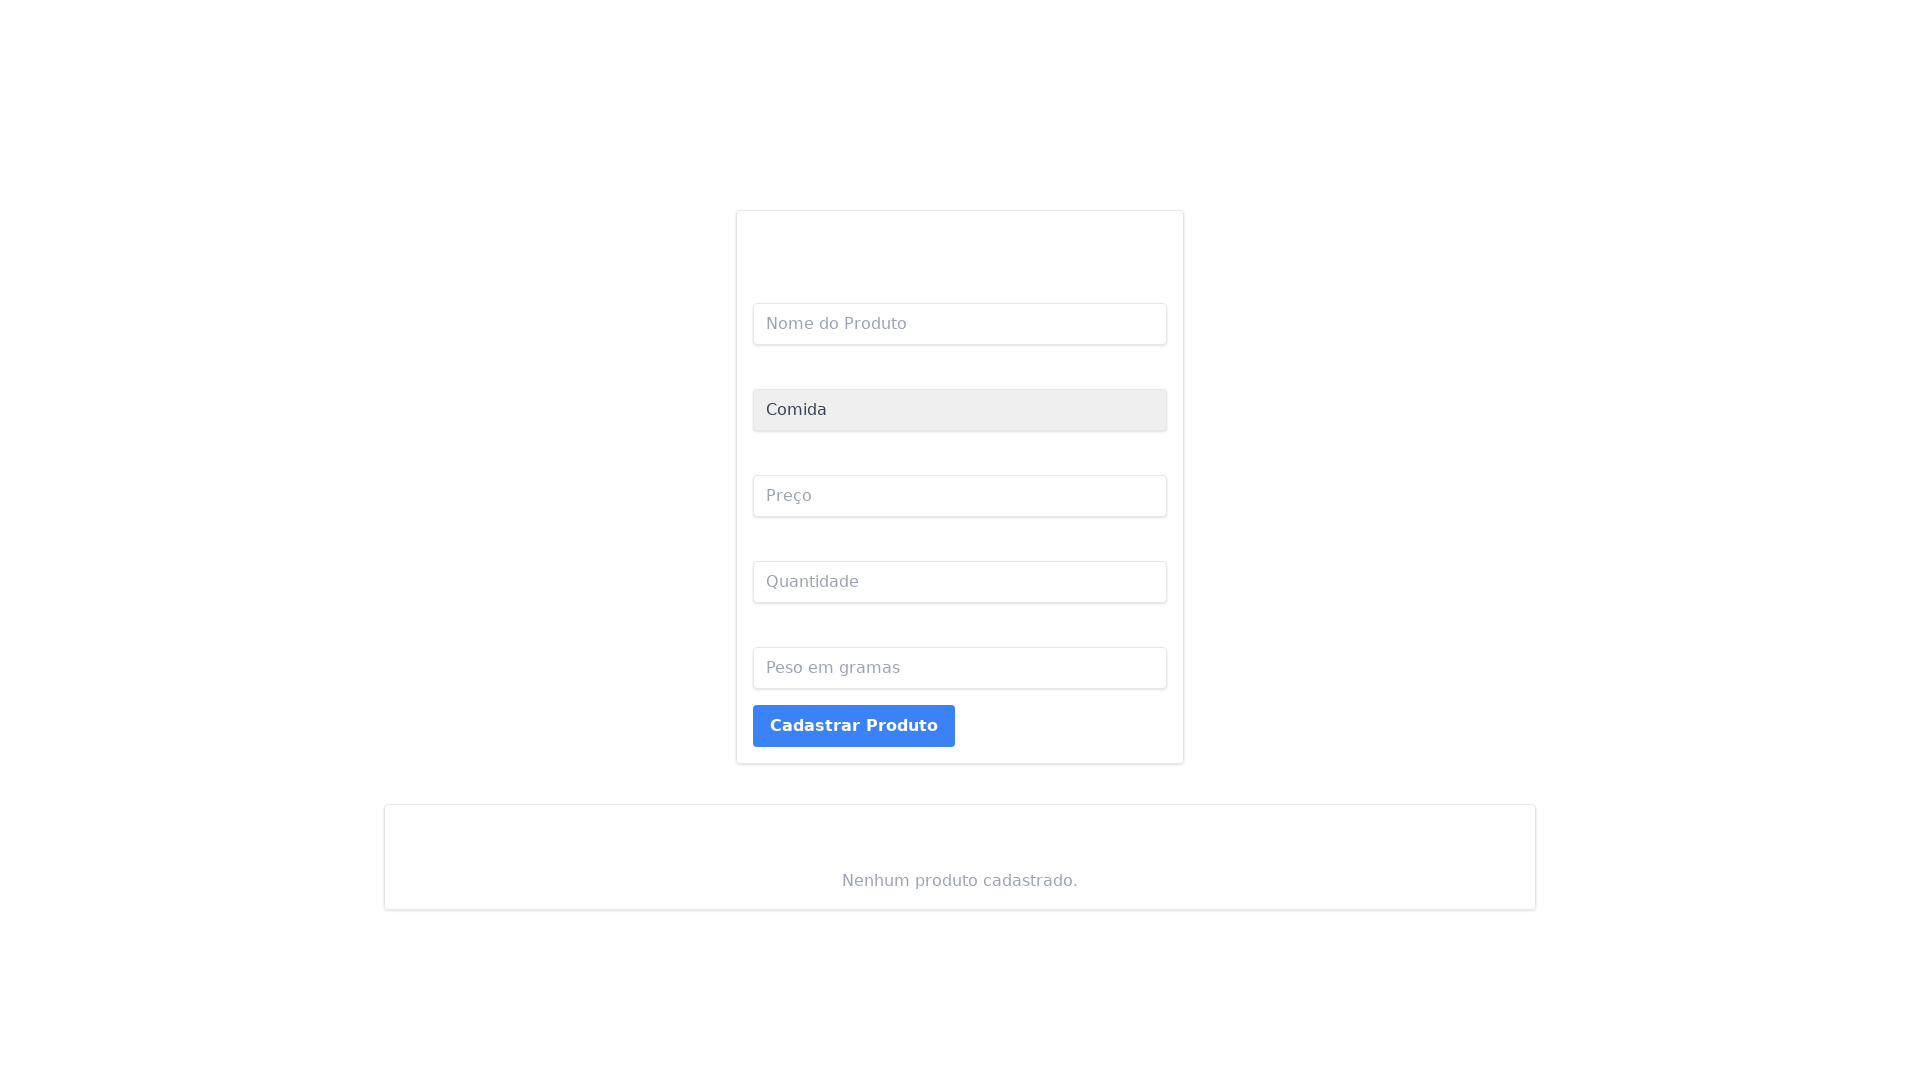

Shopping list cleared and empty list message displayed
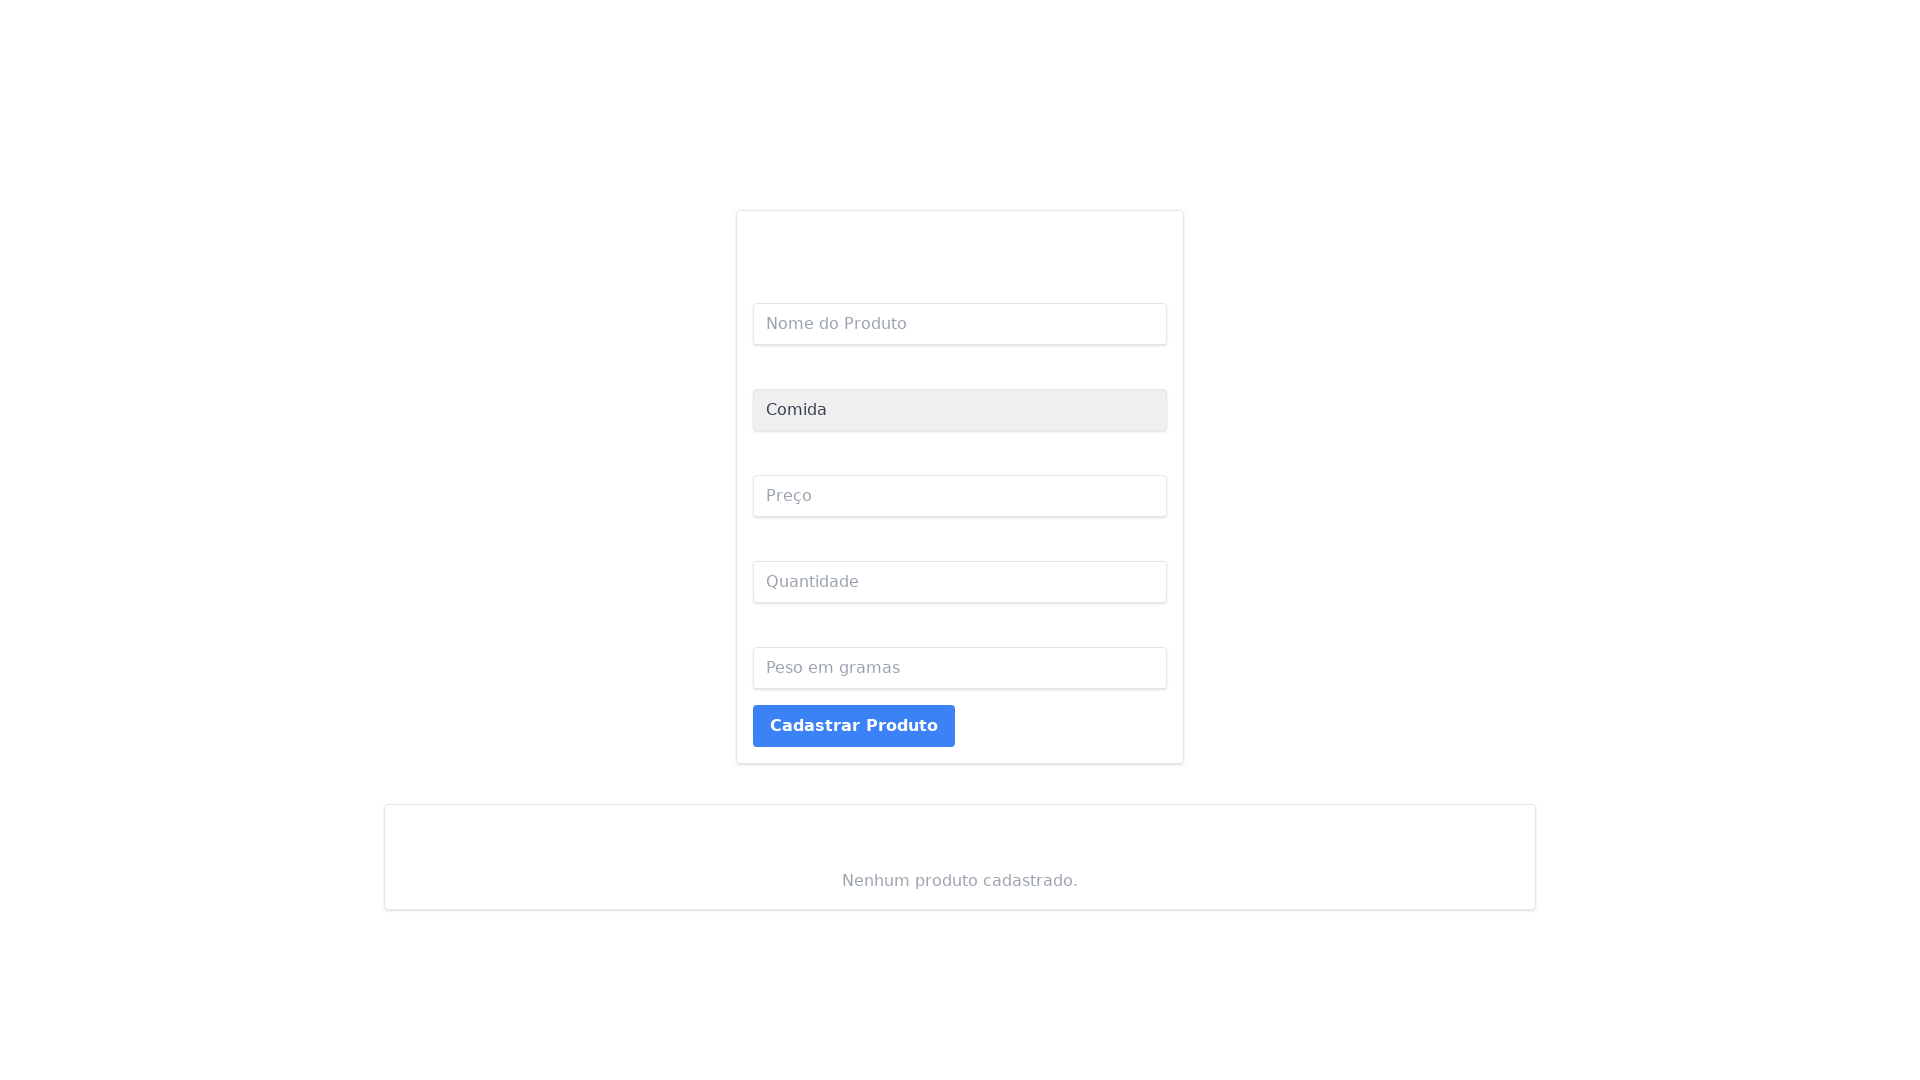

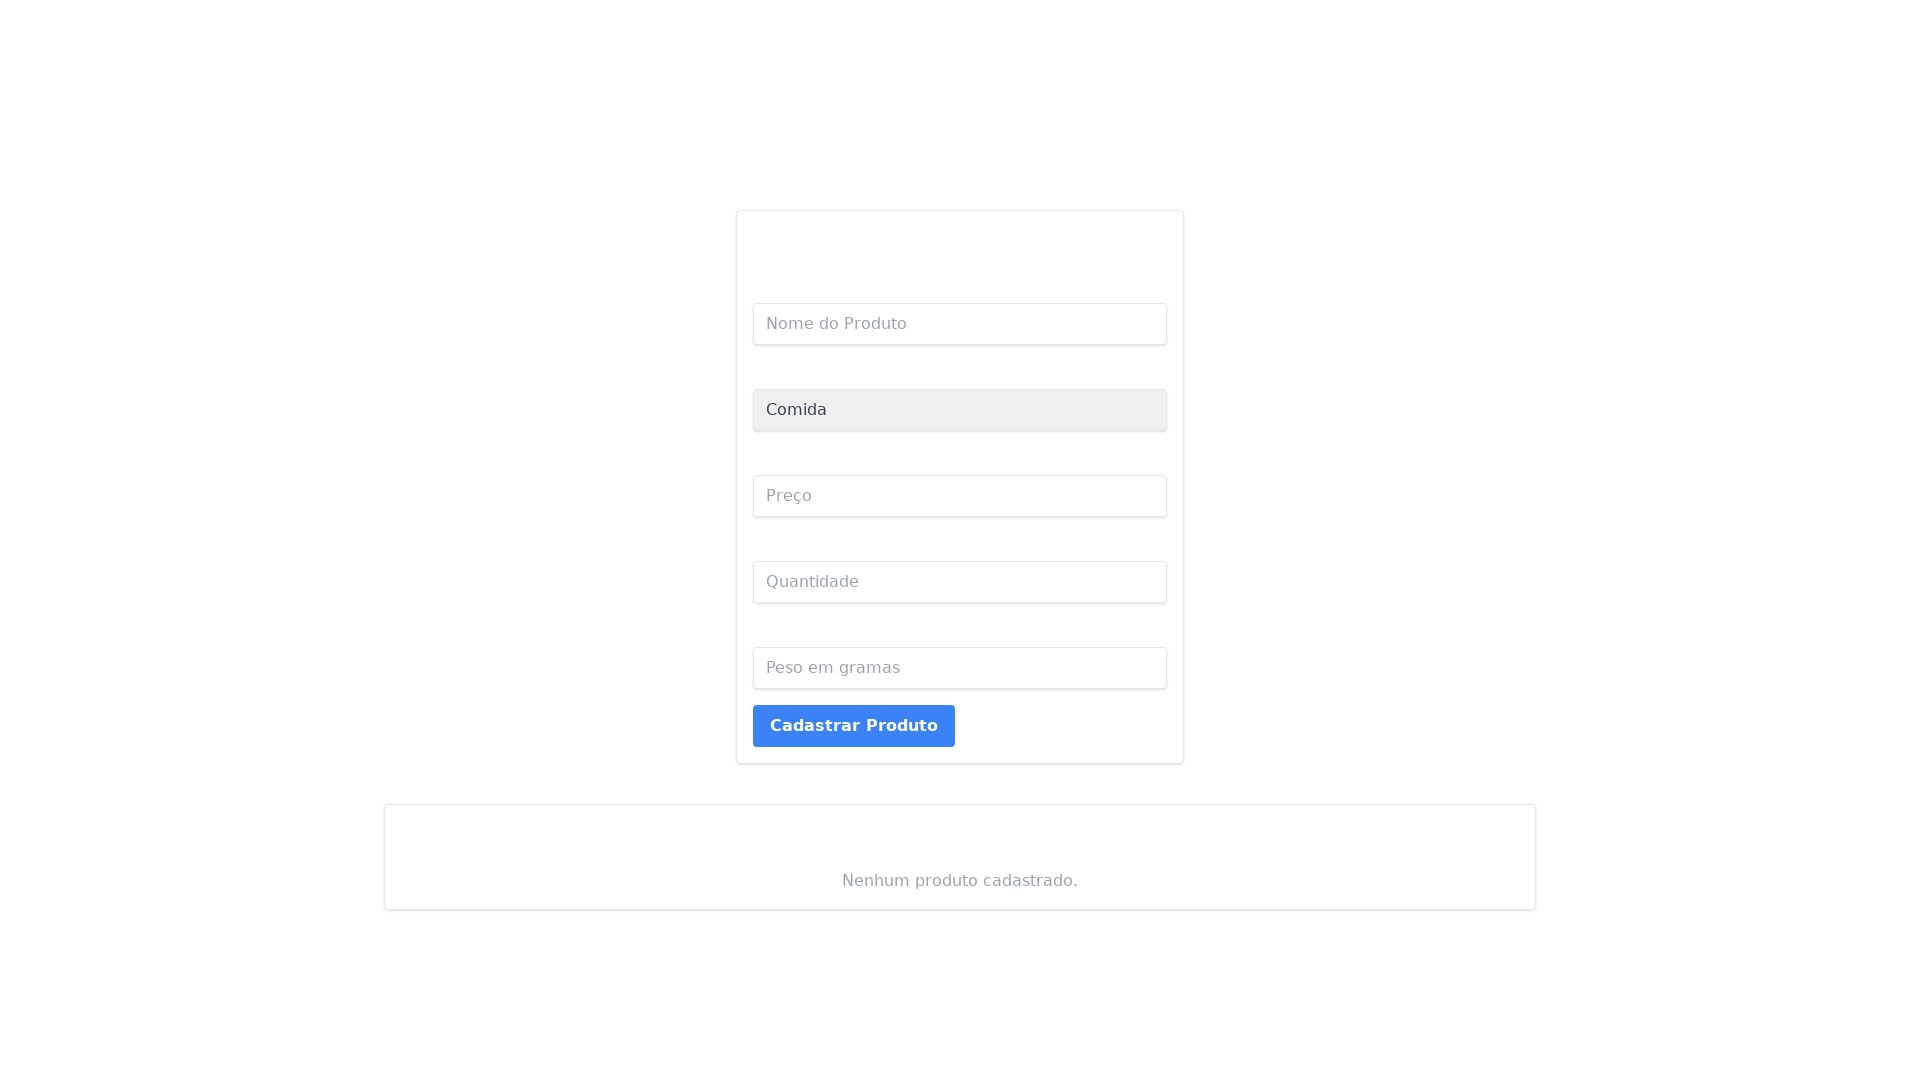